Tests the Indian Railways train search functionality by entering source and destination stations, disabling date-only filter, and verifying train list results are displayed

Starting URL: https://erail.in/

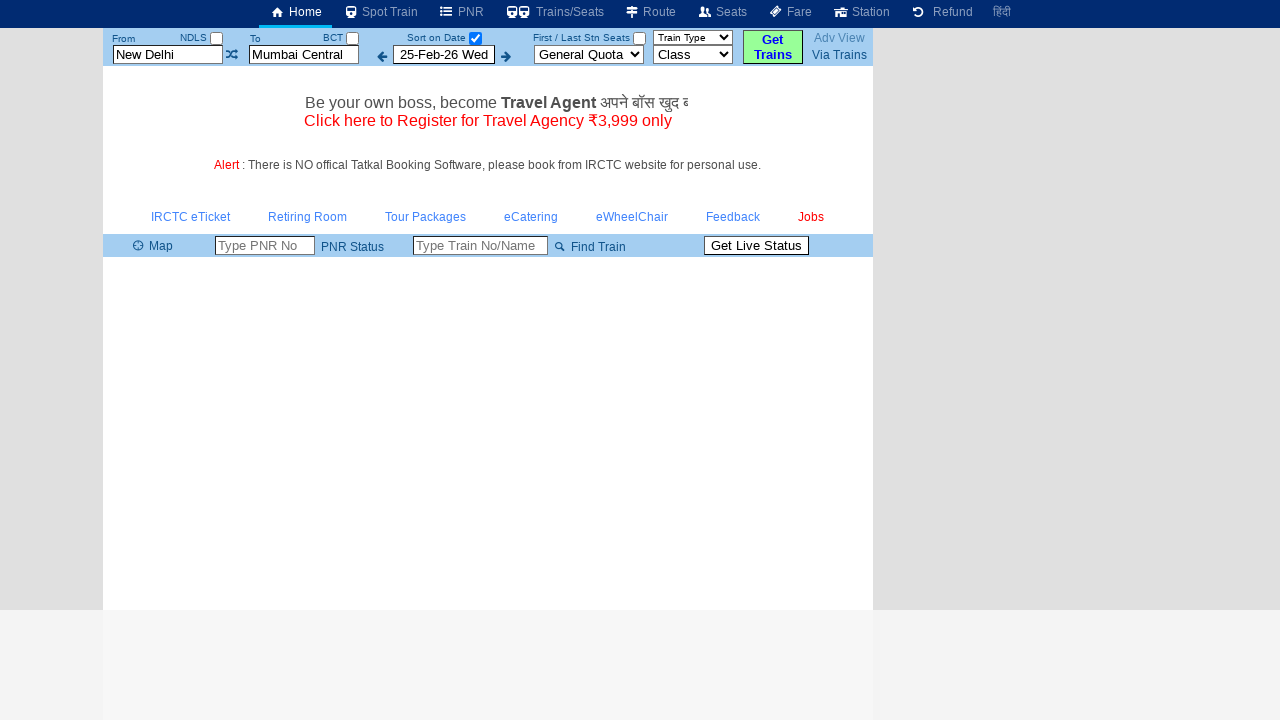

Cleared source station field on #txtStationFrom
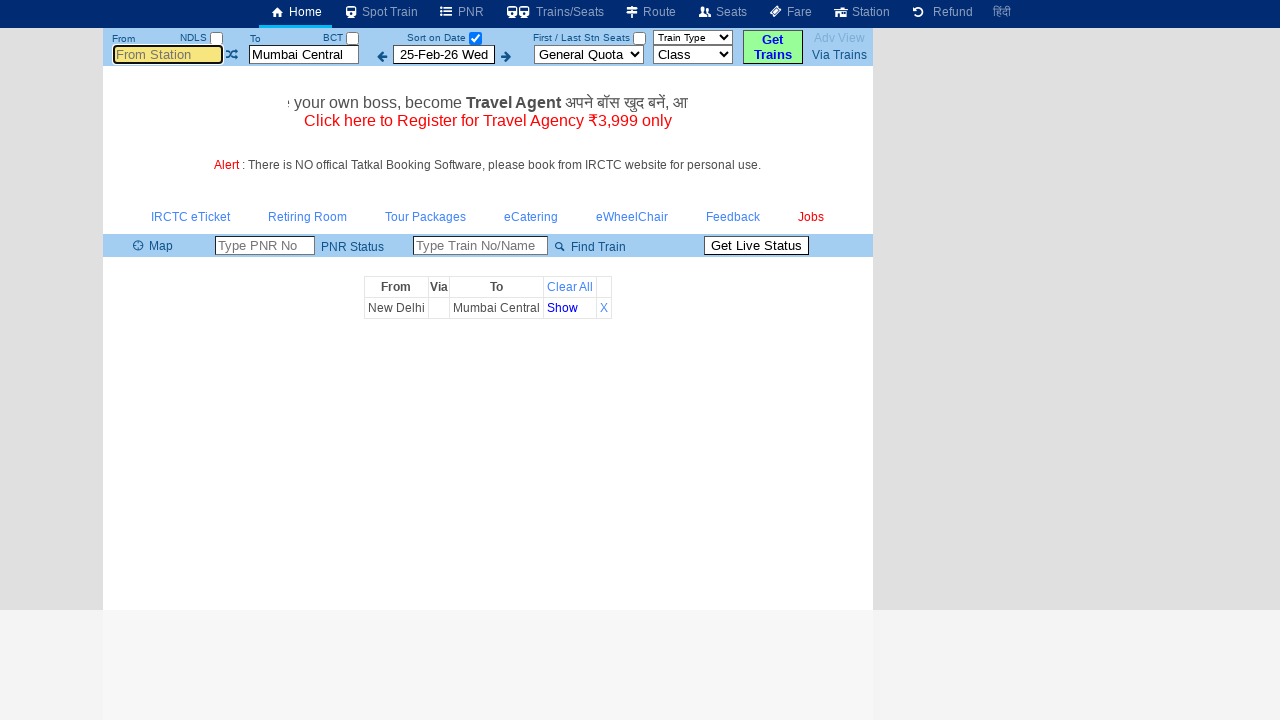

Entered 'MAS' (Chennai Central) as source station on #txtStationFrom
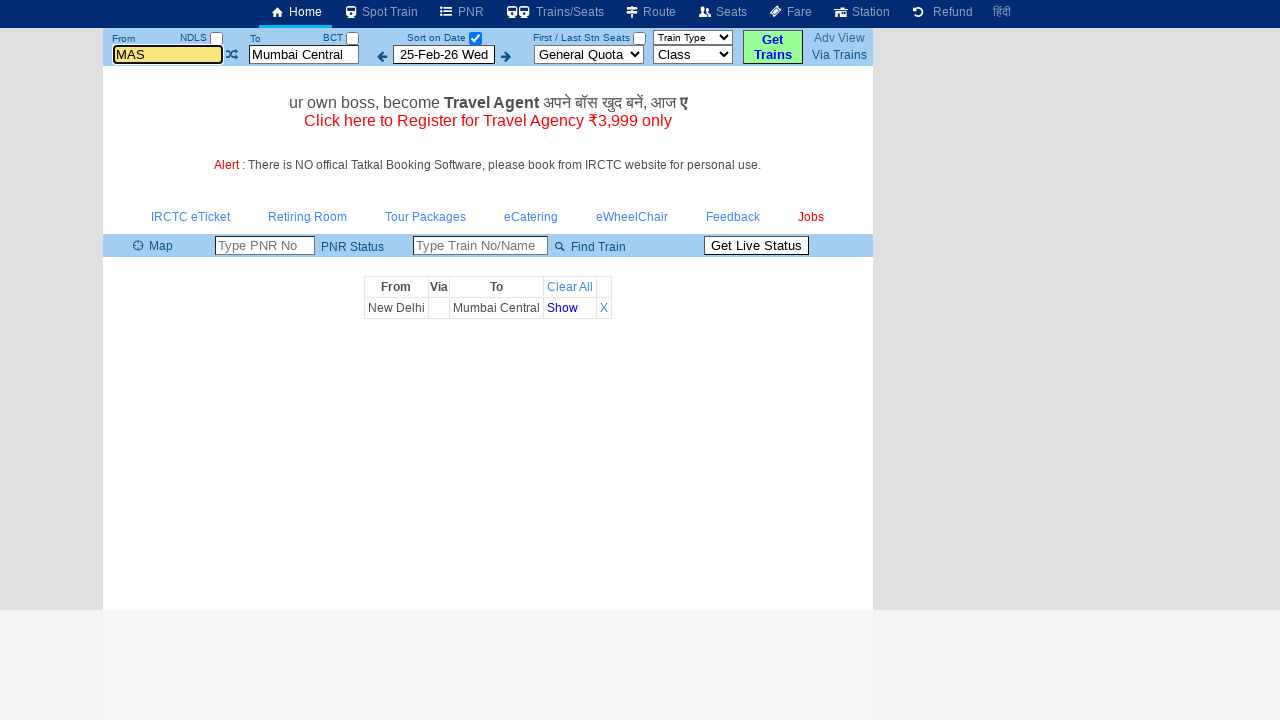

Pressed Tab to move to next field on #txtStationFrom
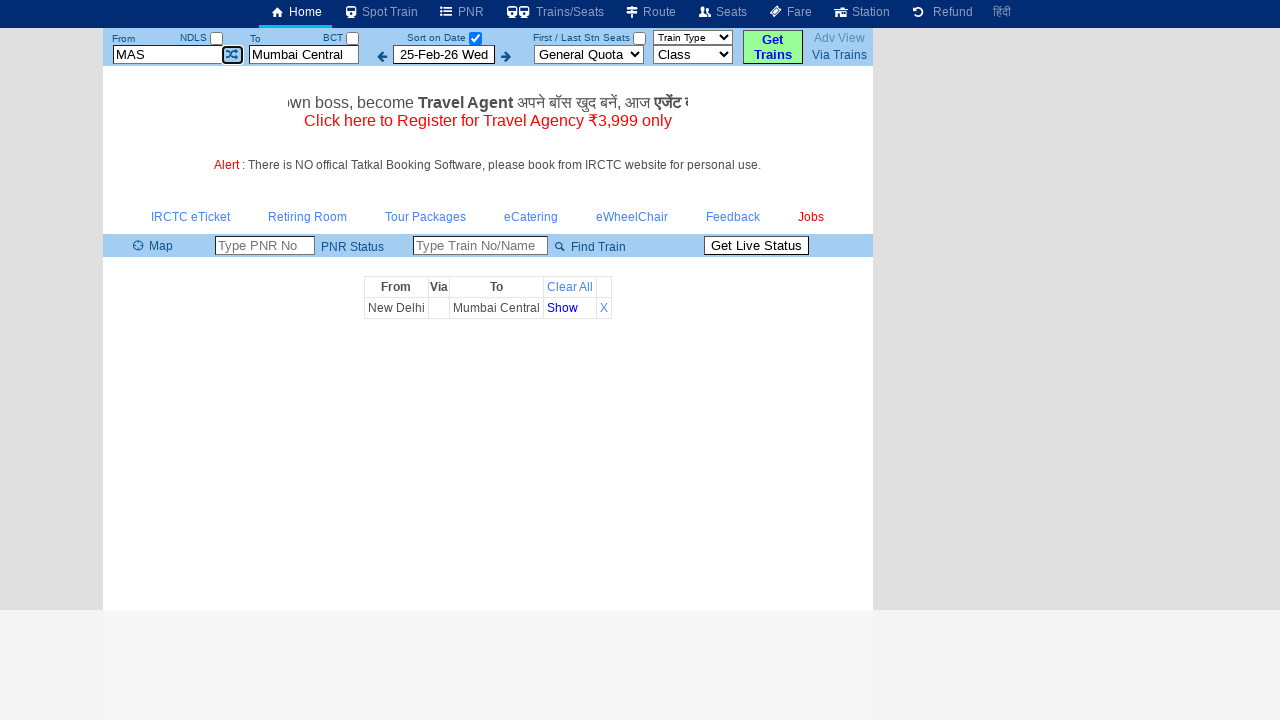

Cleared destination station field on #txtStationTo
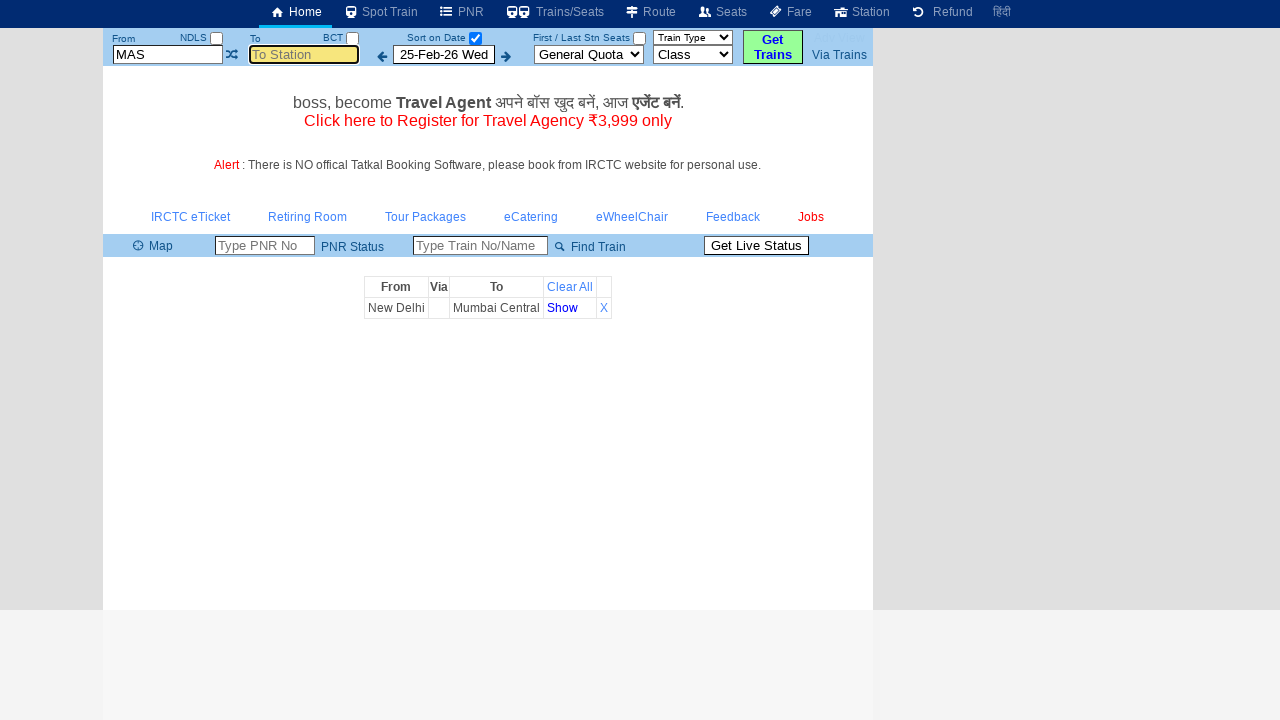

Entered 'SBC' (Bangalore) as destination station on #txtStationTo
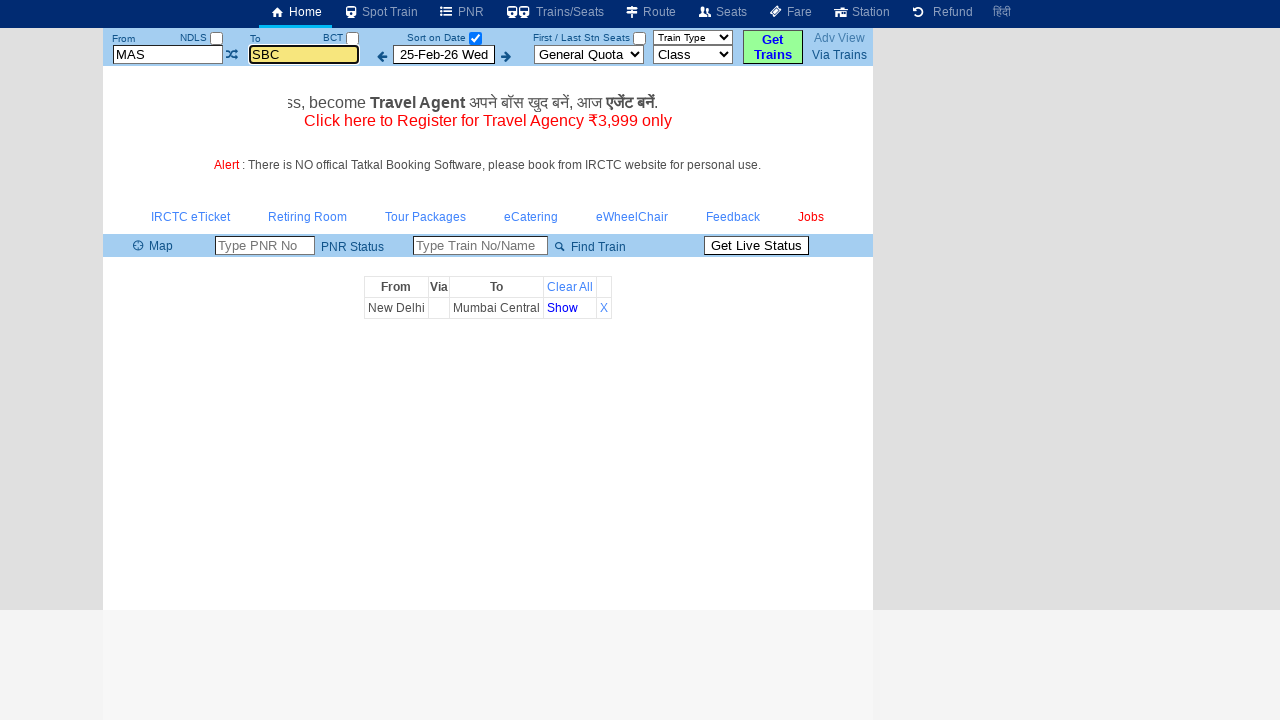

Pressed Tab to move to next field on #txtStationTo
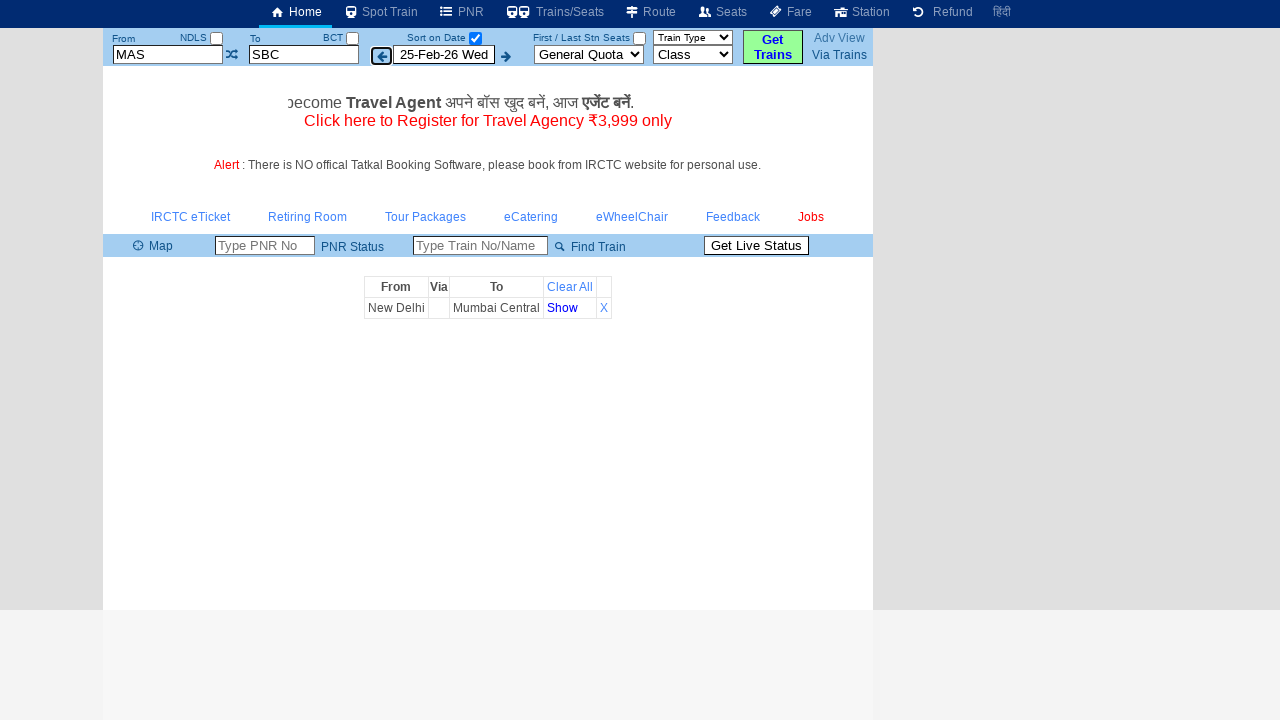

Waited 3 seconds for initial results to load
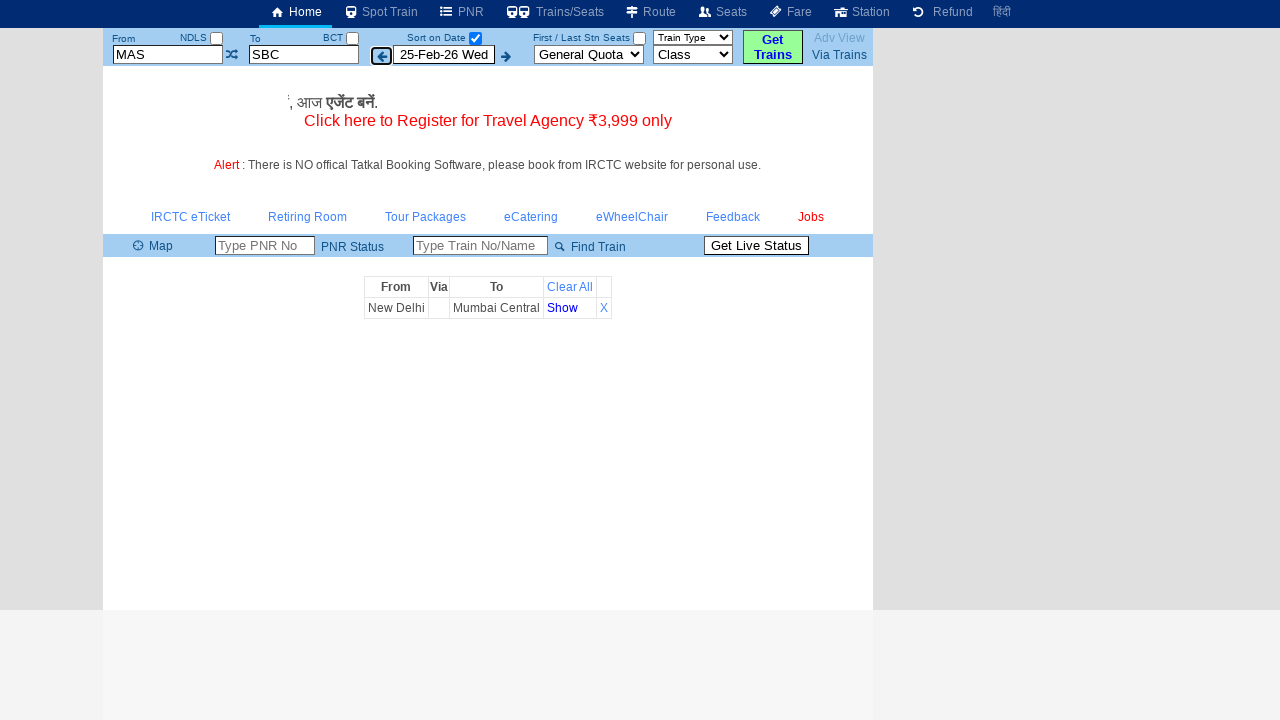

Unchecked 'Date Only' checkbox to display all trains at (475, 38) on #chkSelectDateOnly
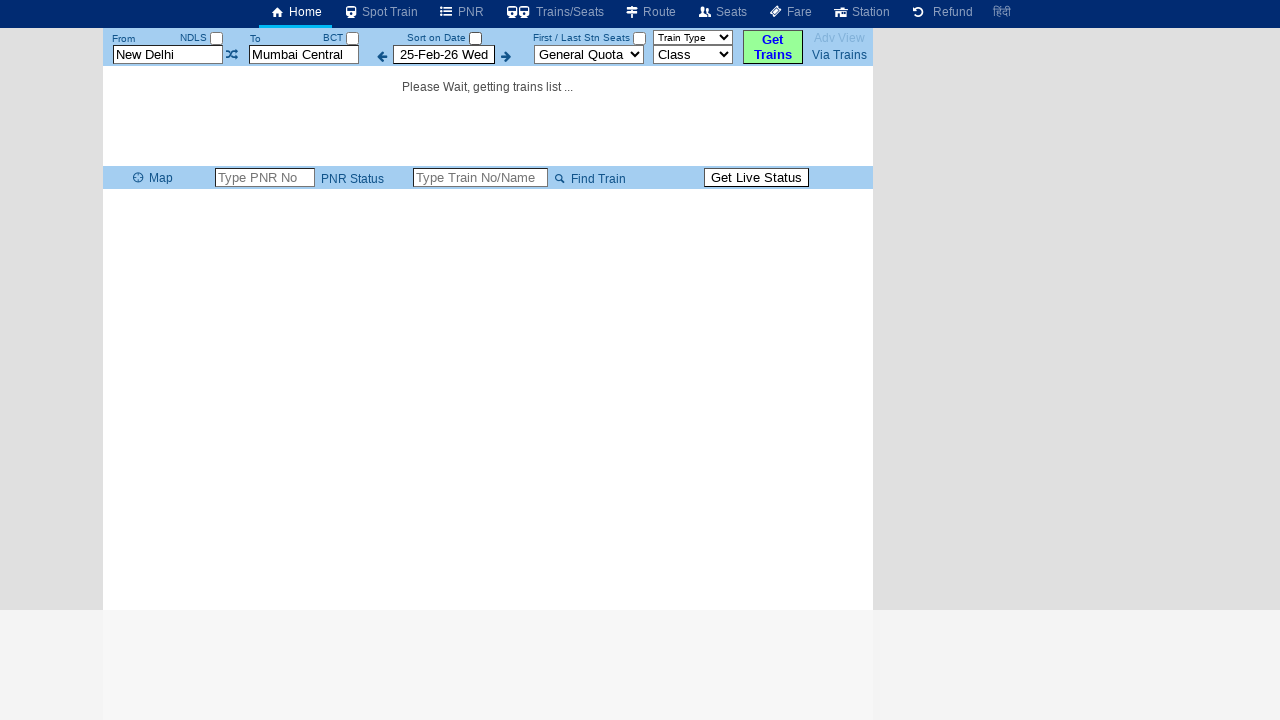

Train list table appeared after disabling date filter
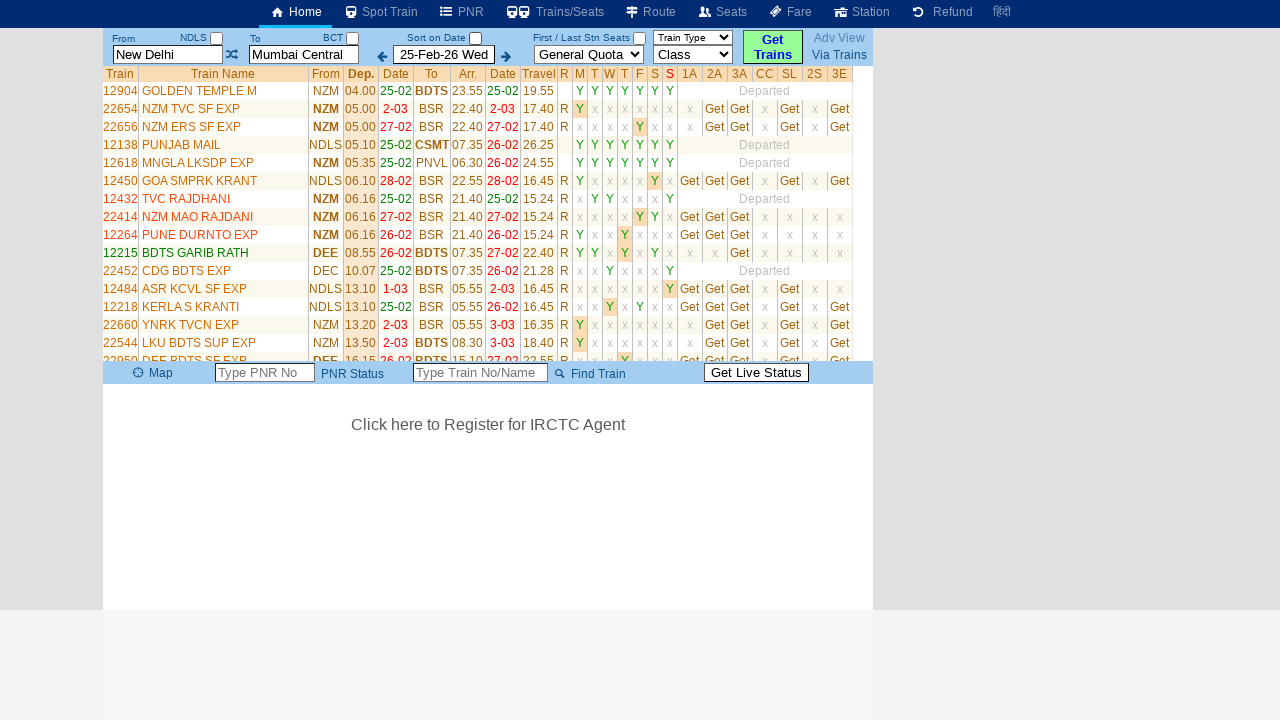

Located train list table with 35 rows
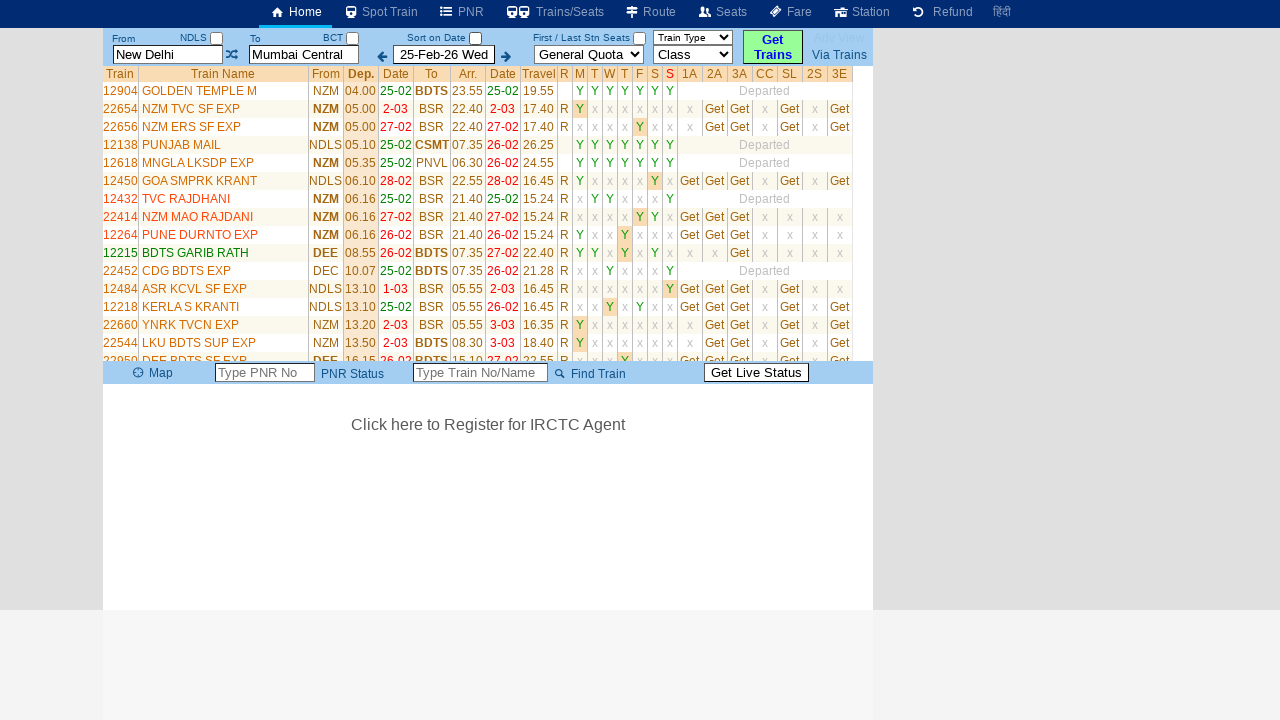

Retrieved train name 'GOLDEN TEMPLE M' from row 2
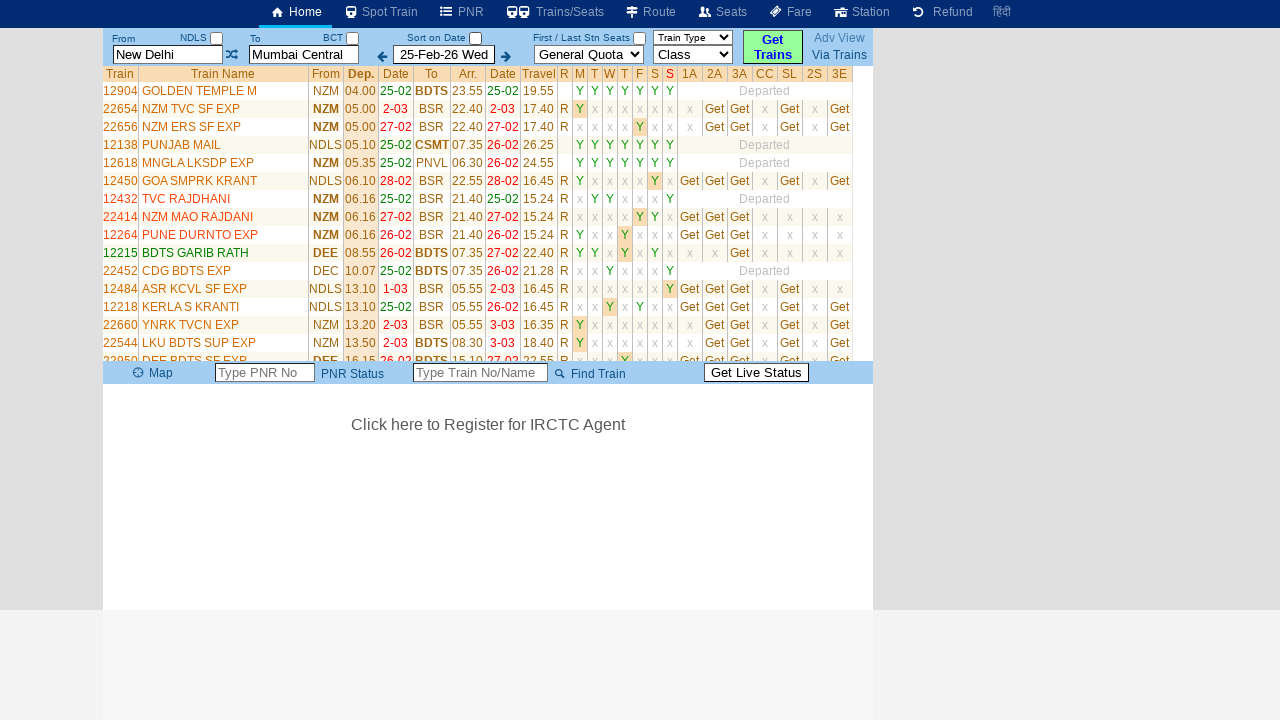

Retrieved train name 'NZM TVC SF EXP' from row 3
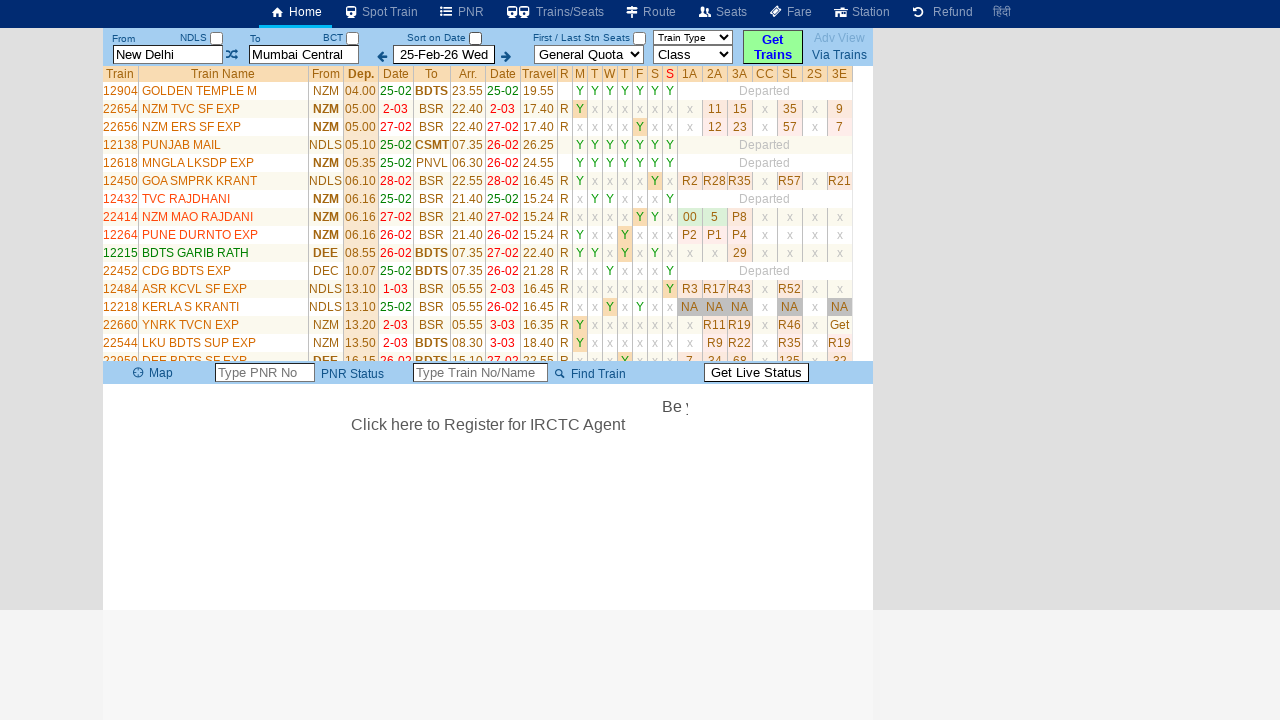

Retrieved train name 'NZM ERS SF EXP' from row 4
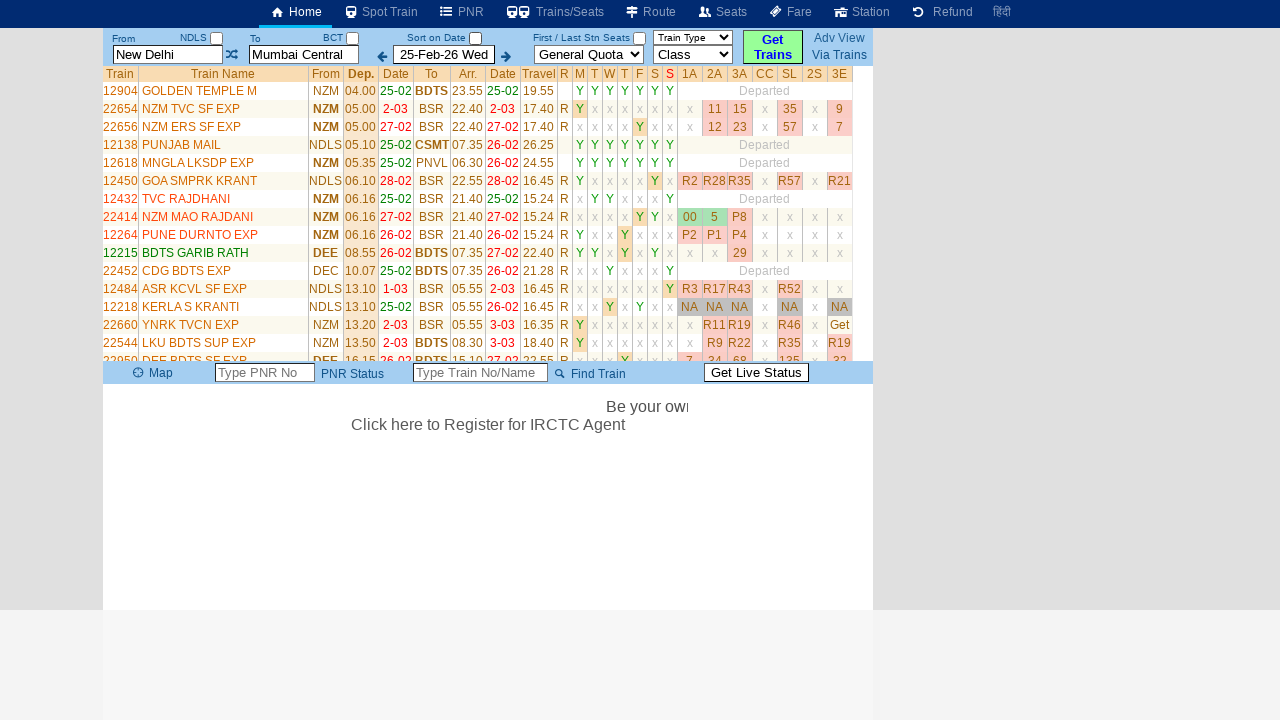

Retrieved train name 'PUNJAB MAIL' from row 5
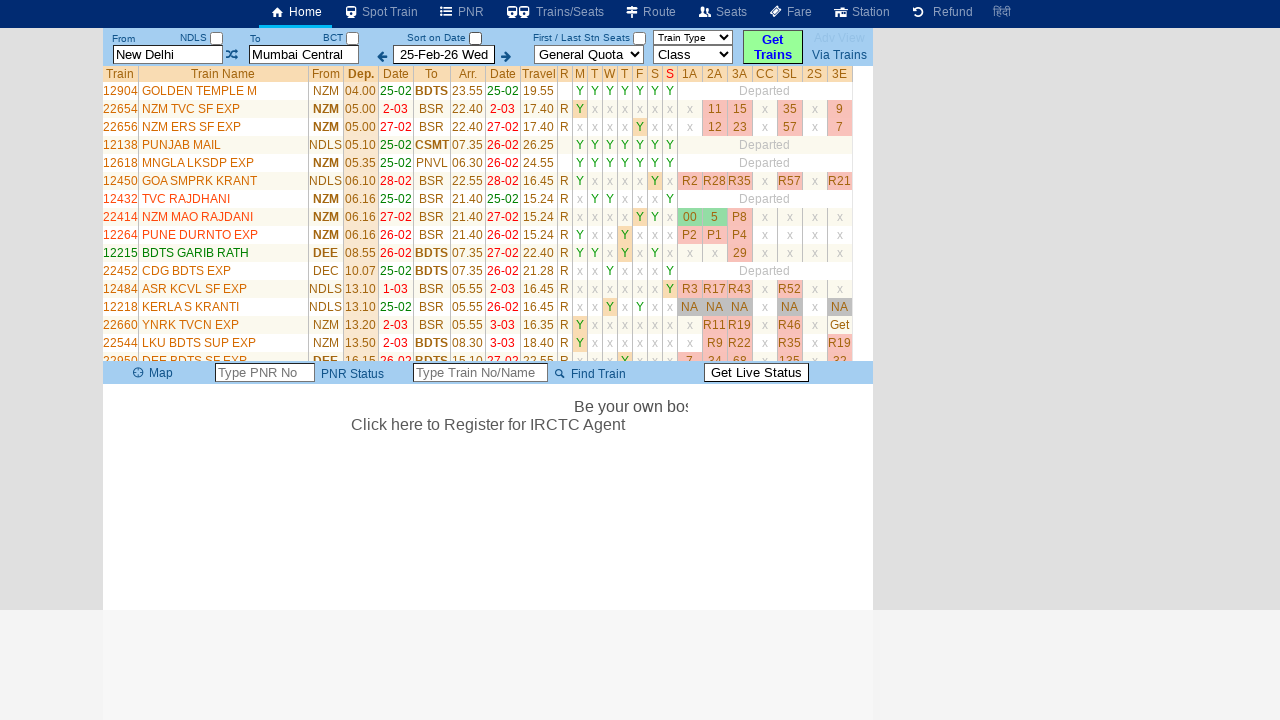

Retrieved train name 'MNGLA LKSDP EXP' from row 6
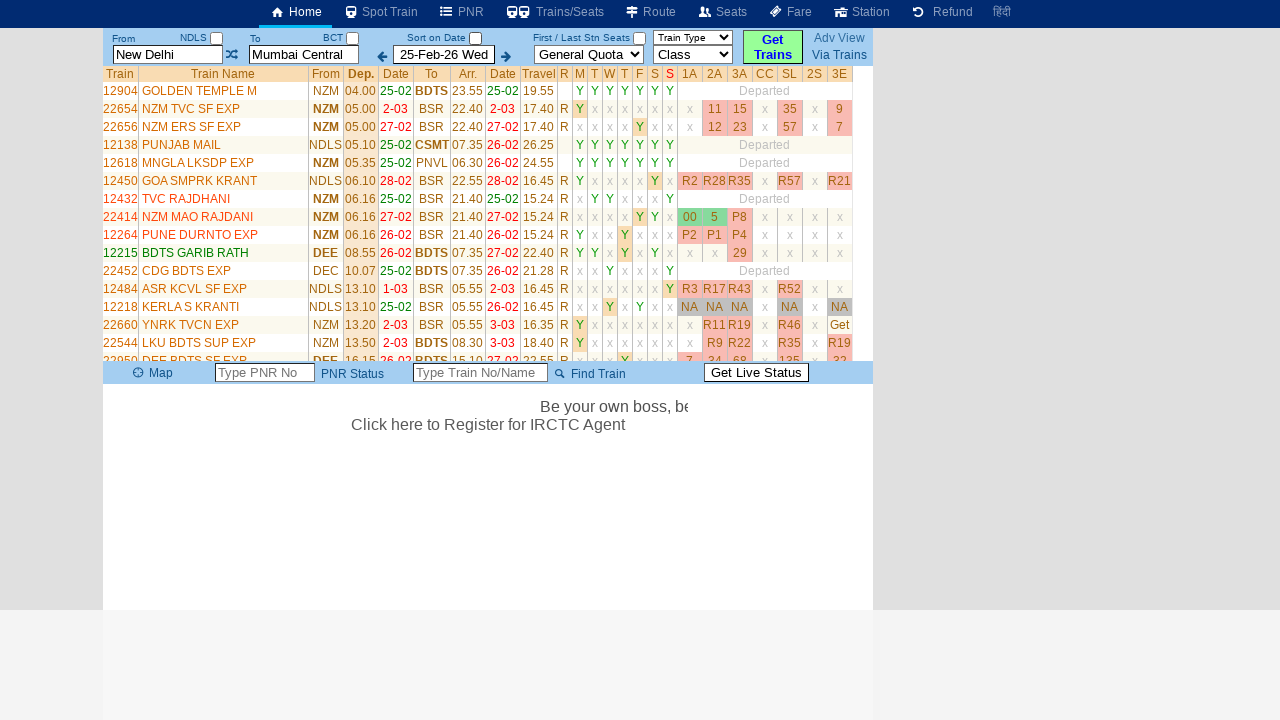

Retrieved train name 'GOA SMPRK KRANT' from row 7
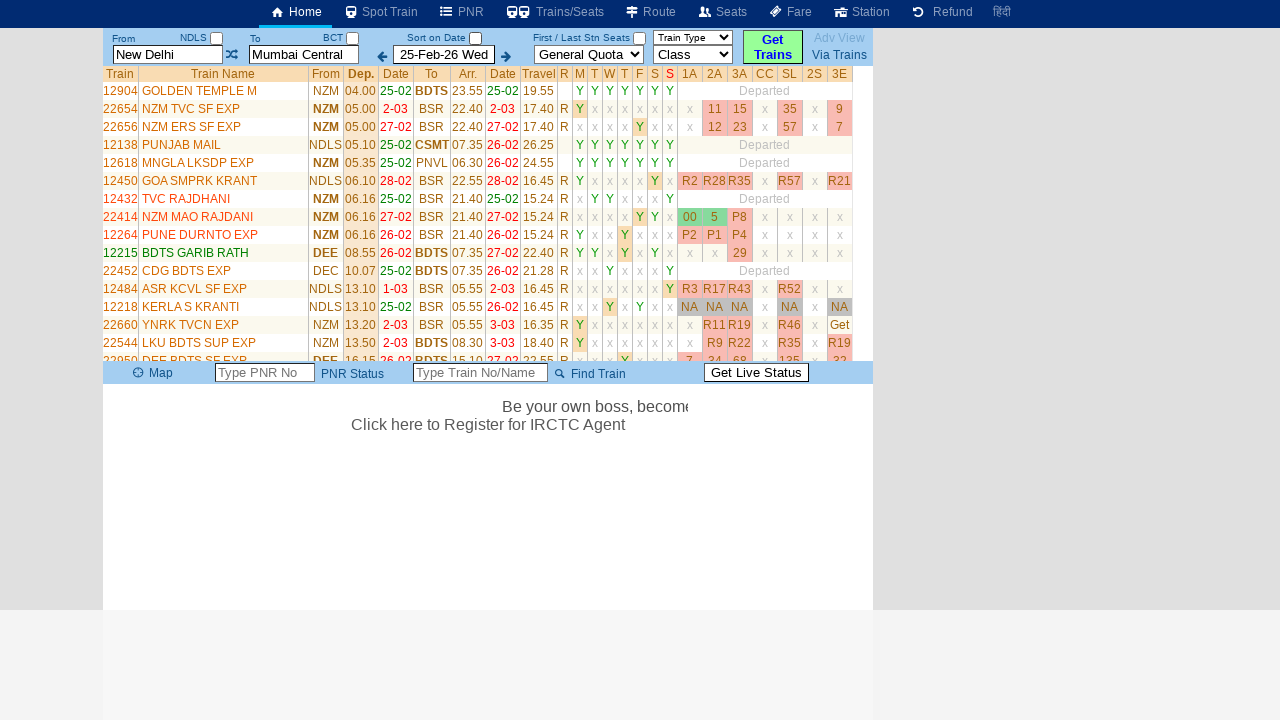

Retrieved train name 'TVC RAJDHANI' from row 8
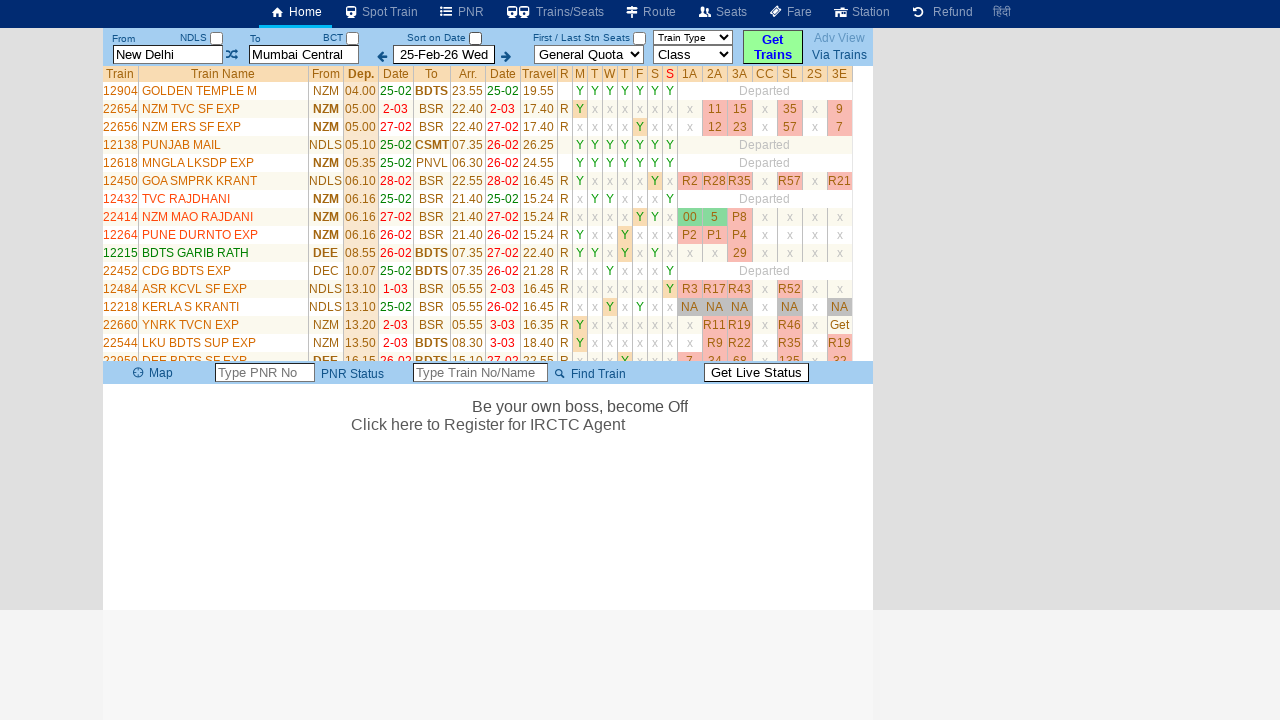

Retrieved train name 'NZM MAO RAJDANI' from row 9
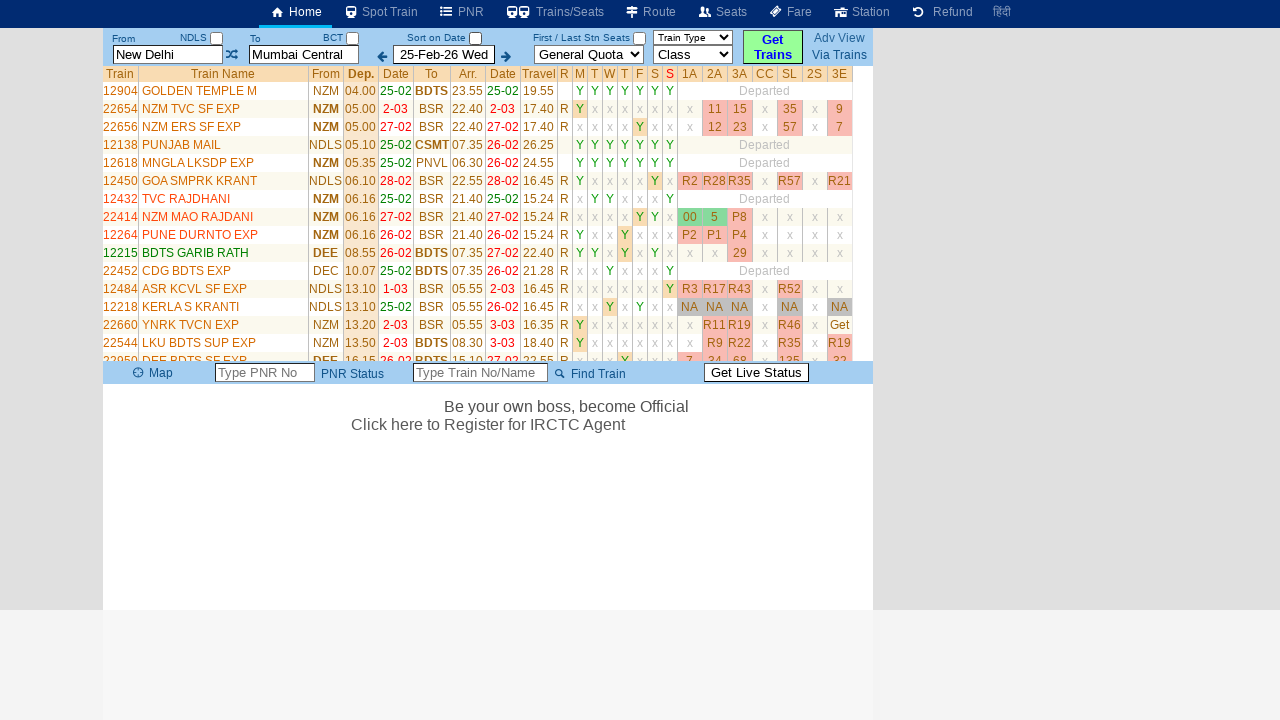

Retrieved train name 'PUNE DURNTO EXP' from row 10
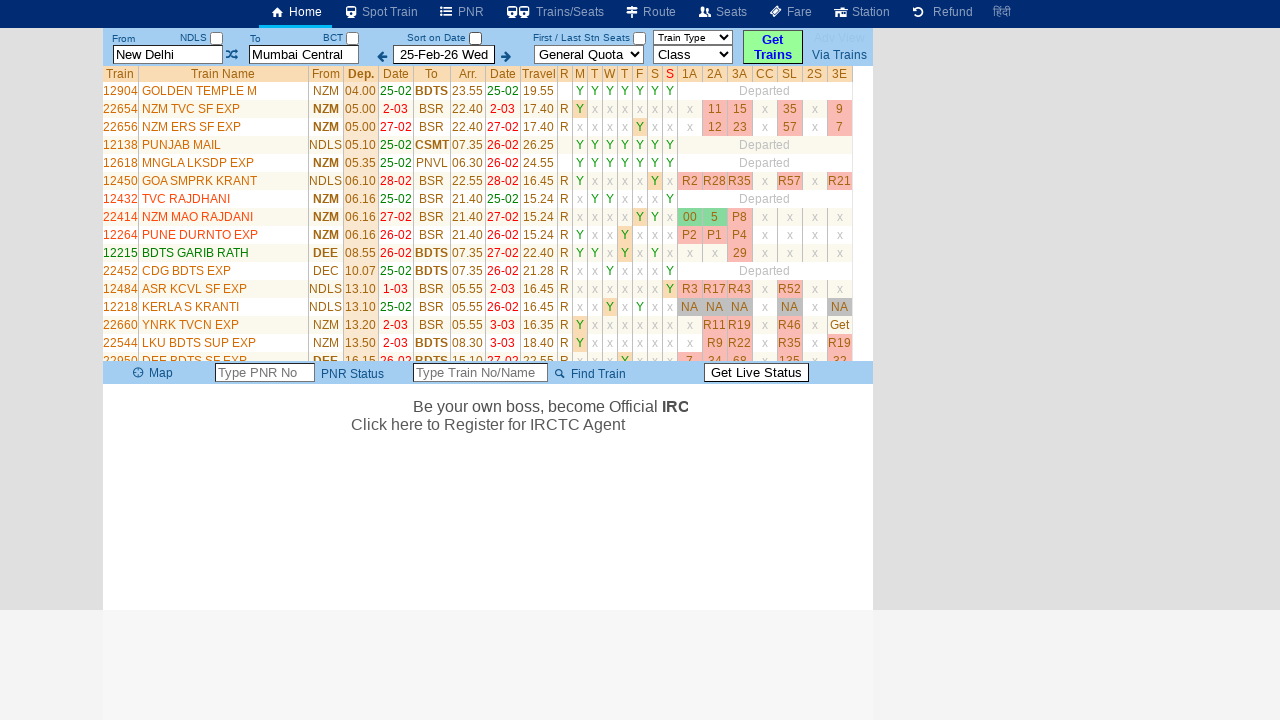

Retrieved train name 'BDTS GARIB RATH' from row 11
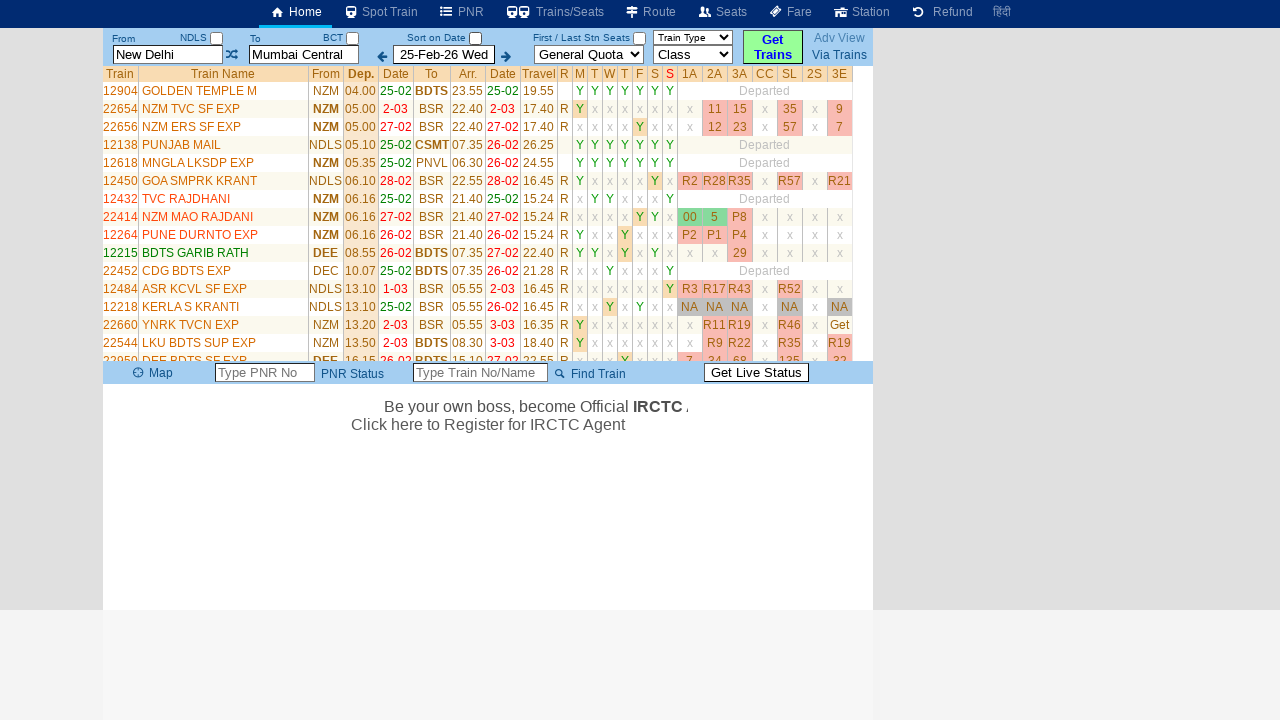

Retrieved train name 'CDG BDTS EXP' from row 12
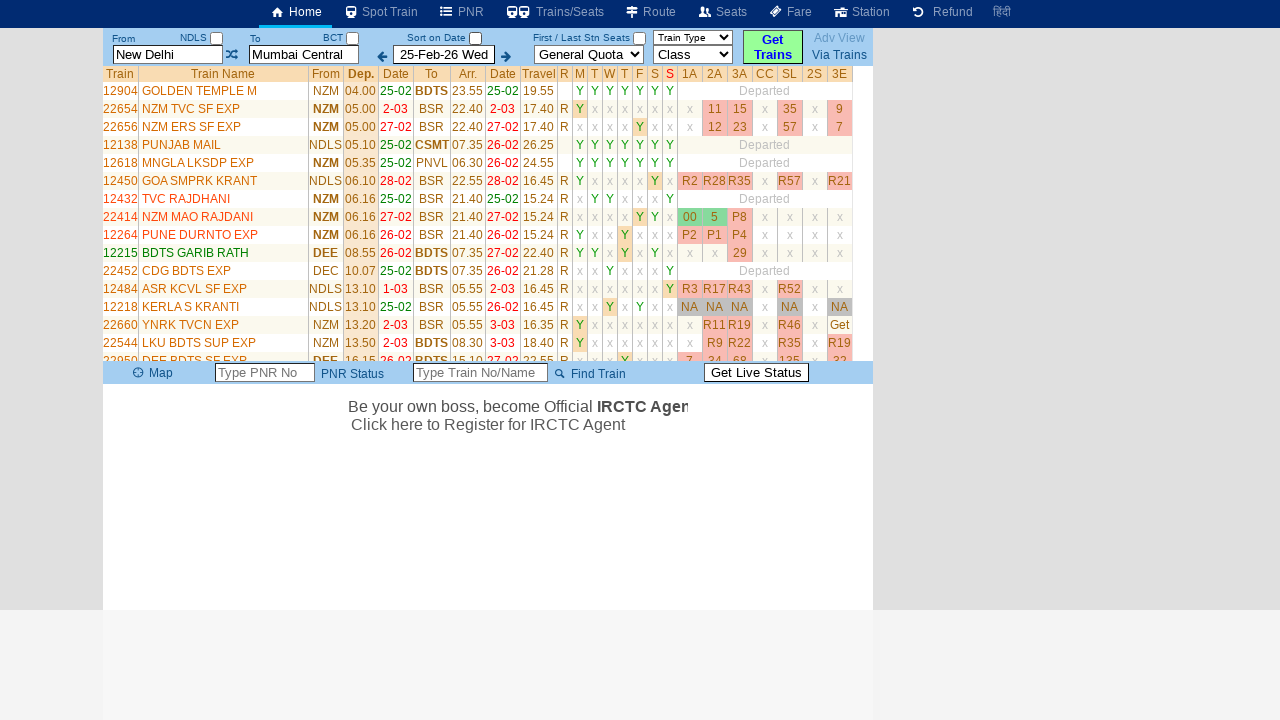

Retrieved train name 'ASR KCVL SF EXP' from row 13
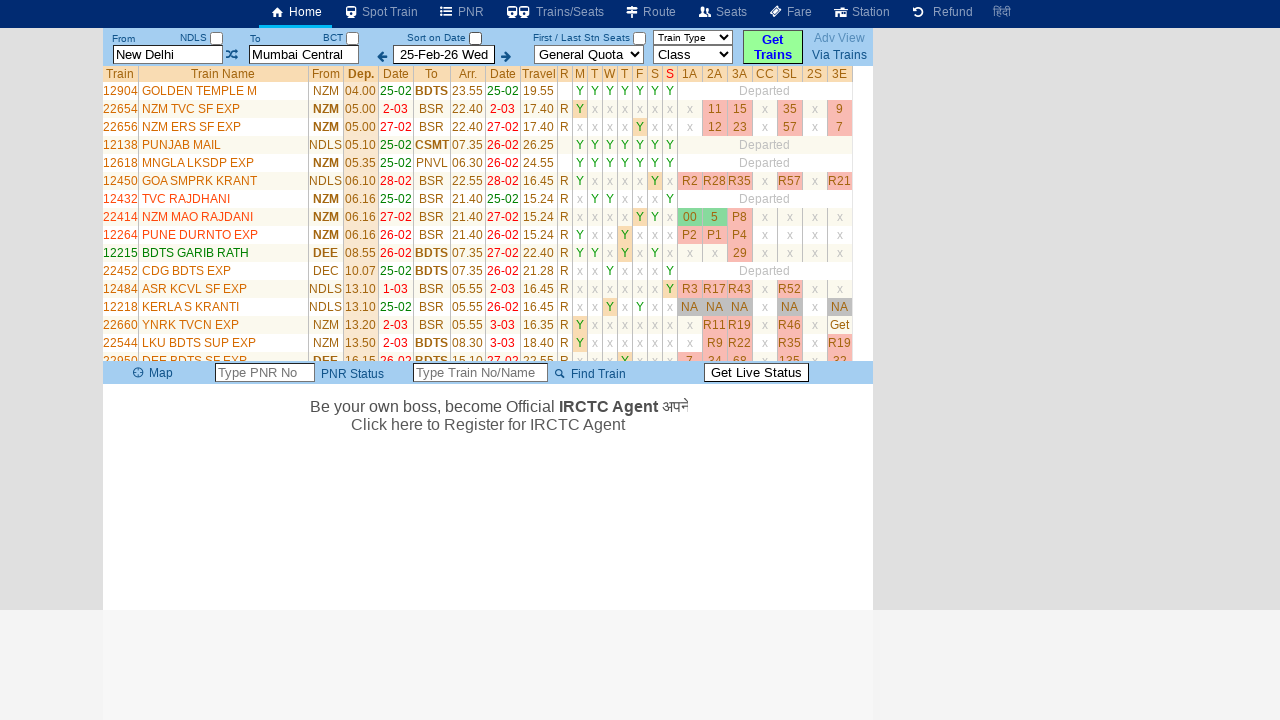

Retrieved train name 'KERLA S KRANTI' from row 14
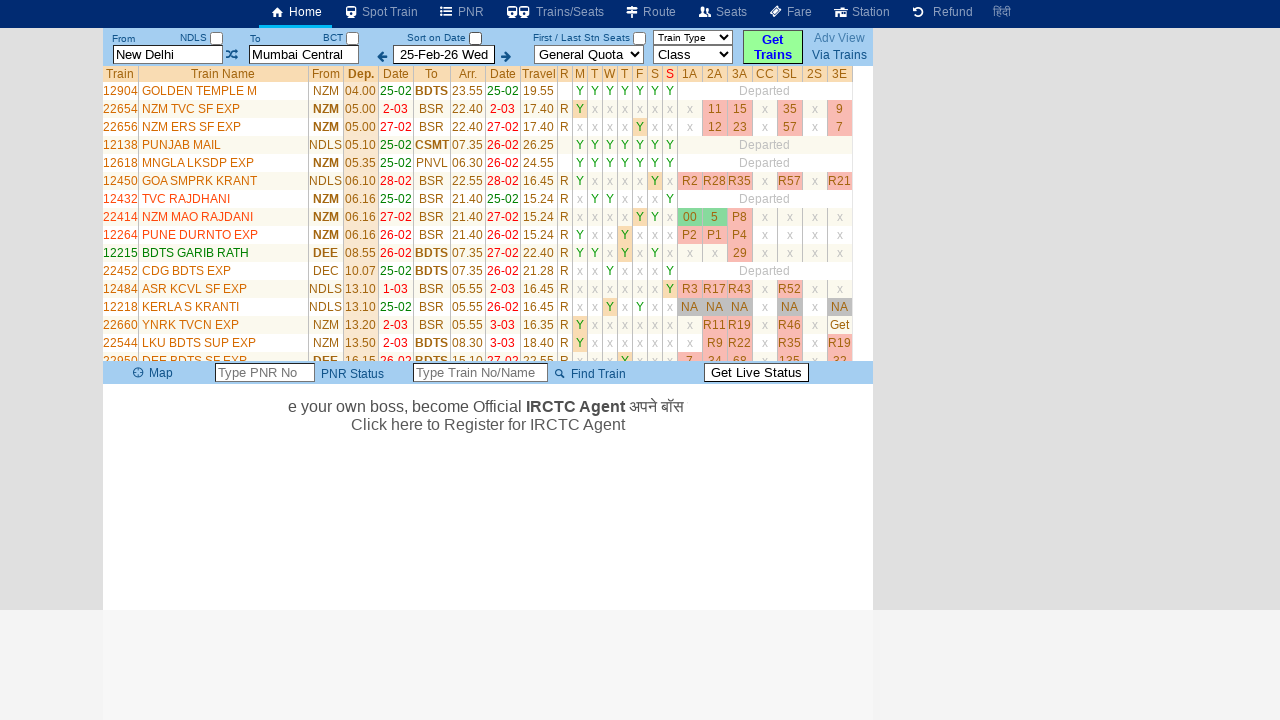

Retrieved train name 'YNRK TVCN EXP' from row 15
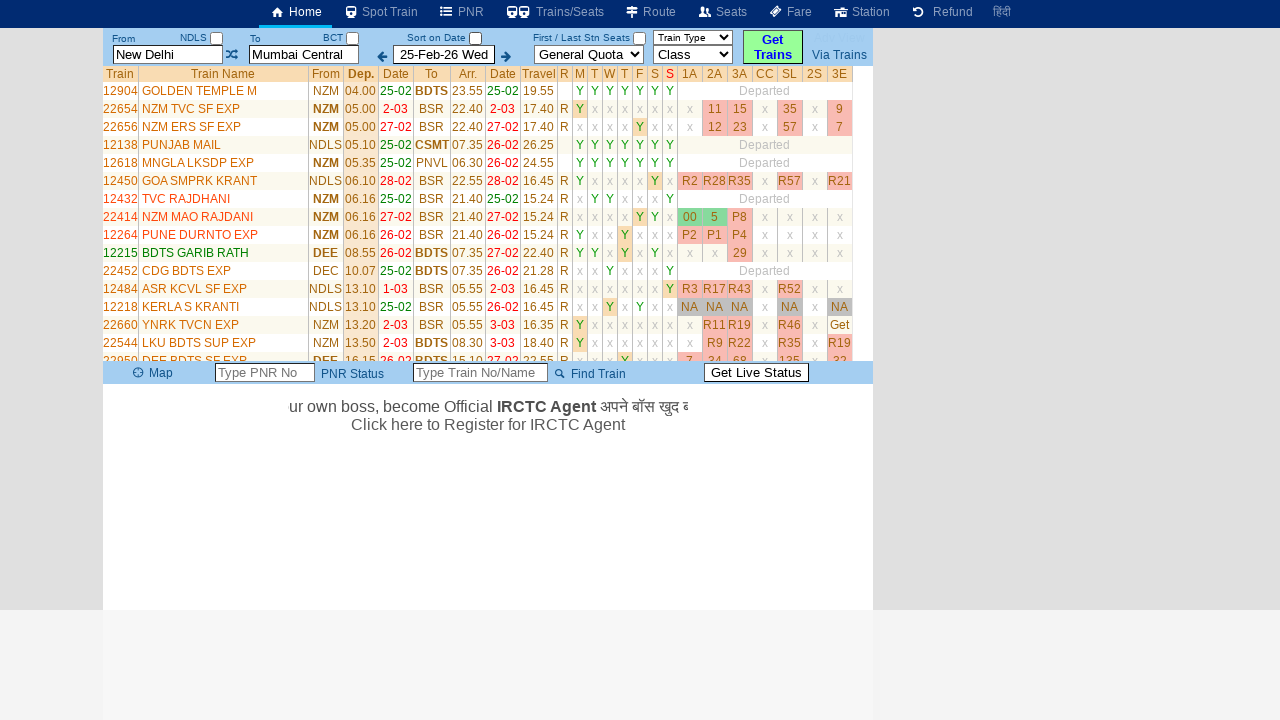

Retrieved train name 'LKU BDTS SUP EXP' from row 16
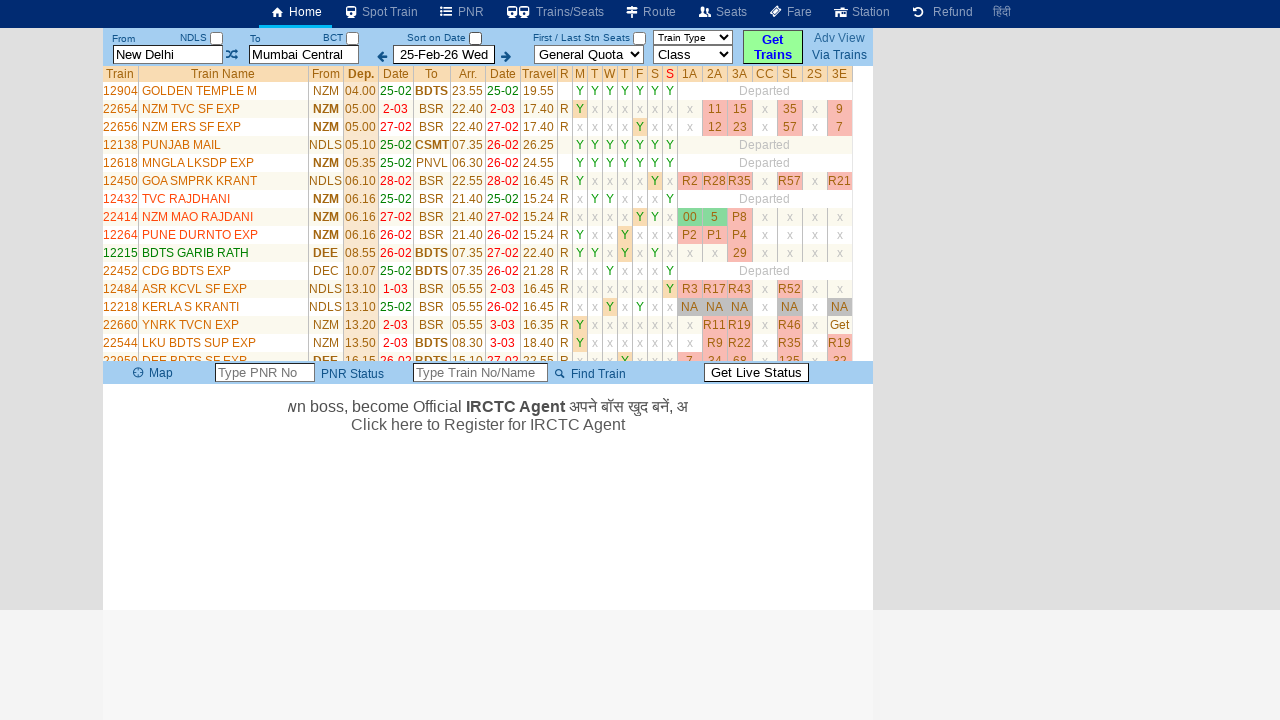

Retrieved train name 'DEE BDTS SF EXP' from row 17
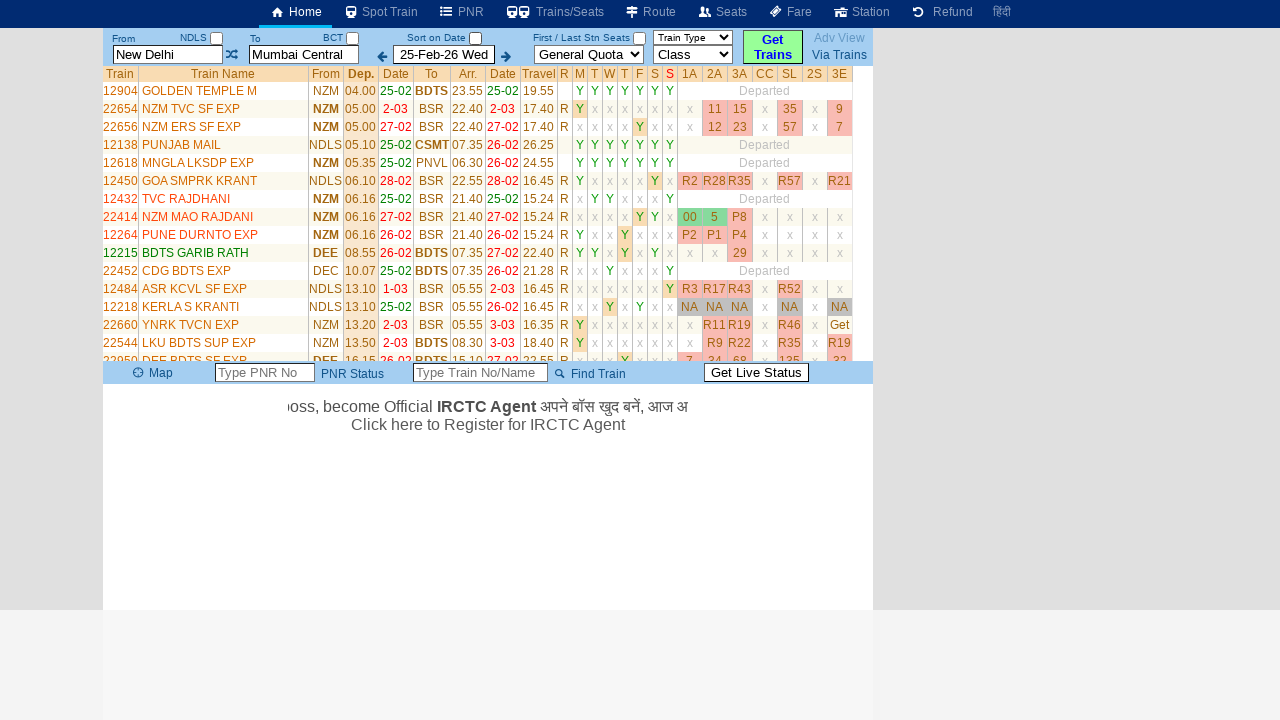

Retrieved train name 'MHRST SMPRK K EX' from row 18
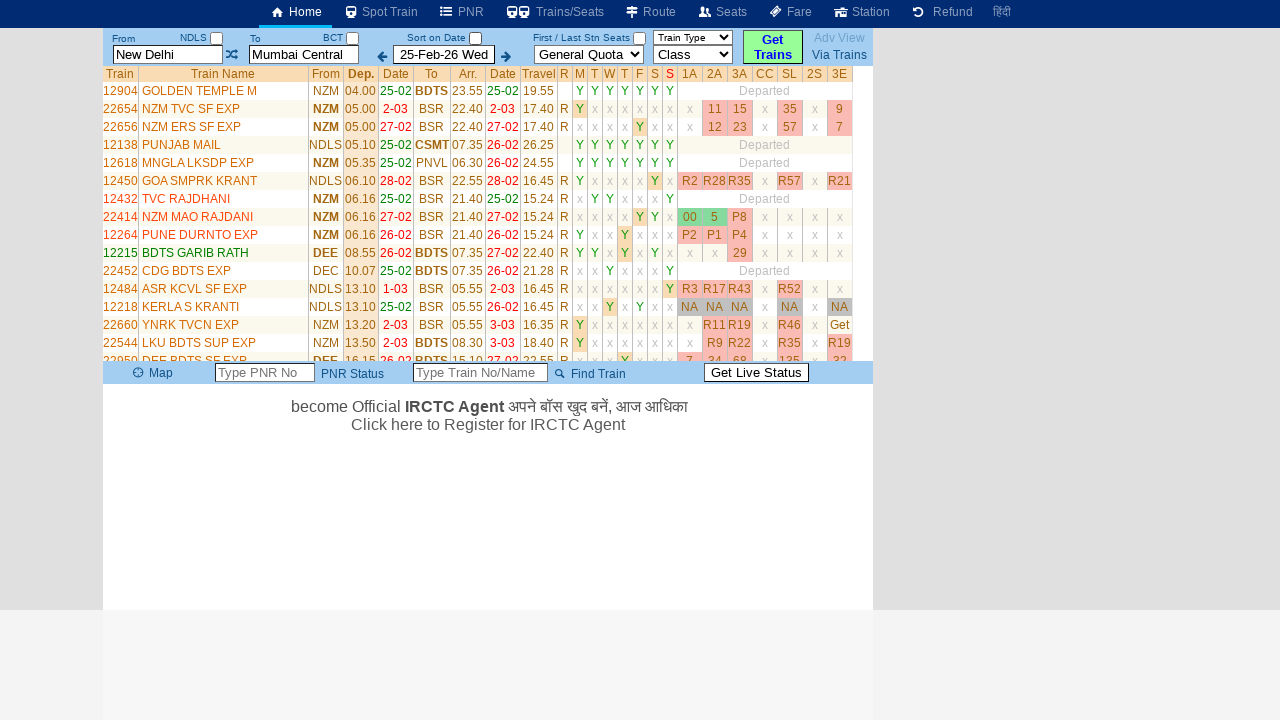

Retrieved train name 'BDTS GARIBRATH' from row 19
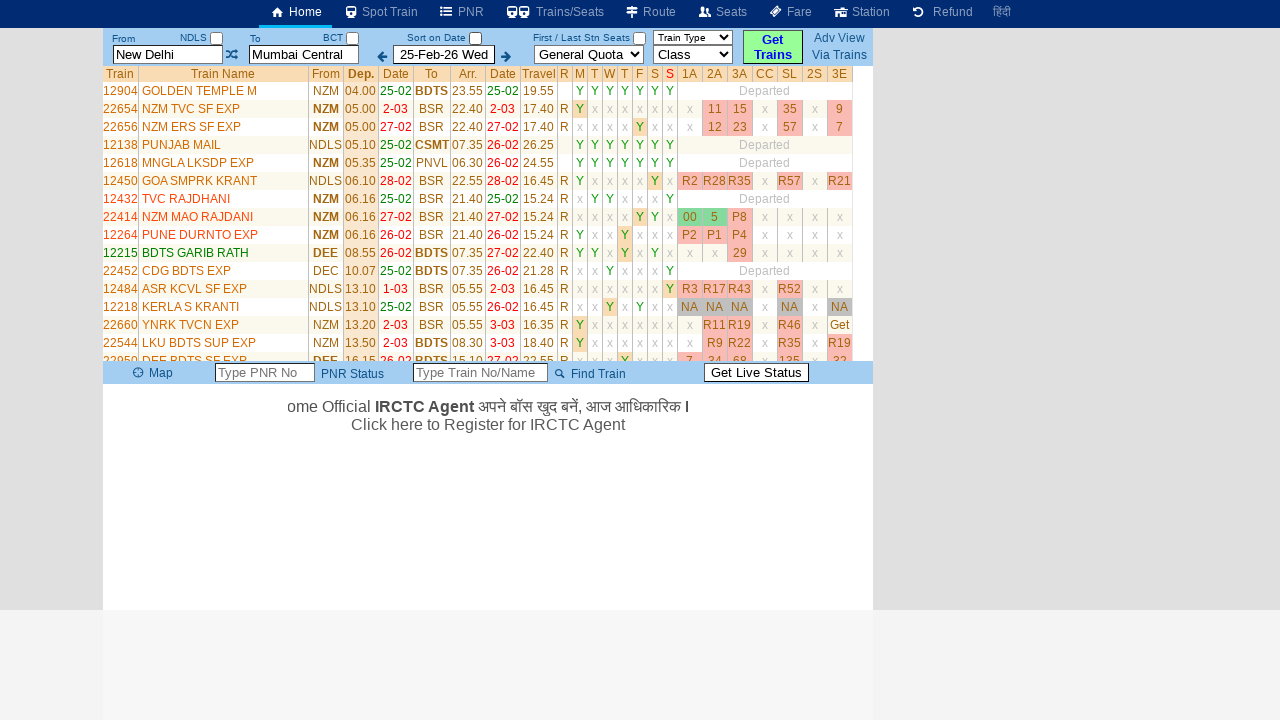

Retrieved train name 'BANDRA YUVA EXP' from row 20
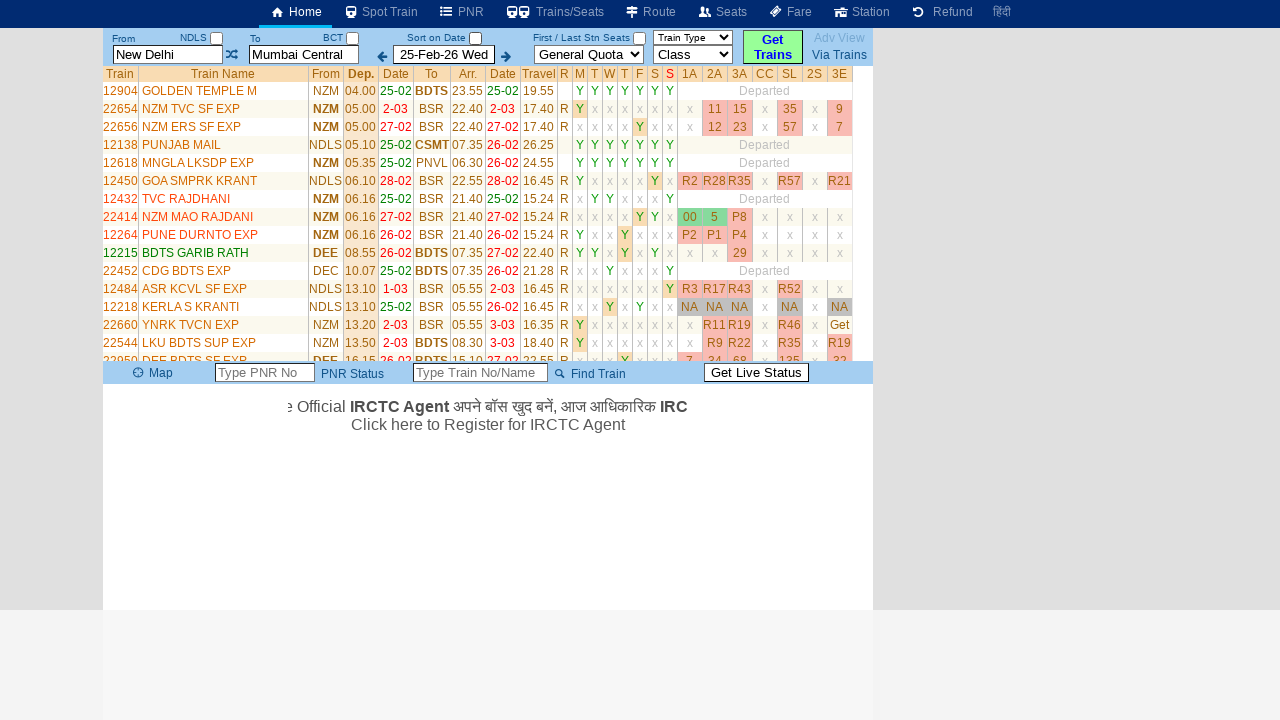

Retrieved train name 'PASCHIM EXPRESS' from row 21
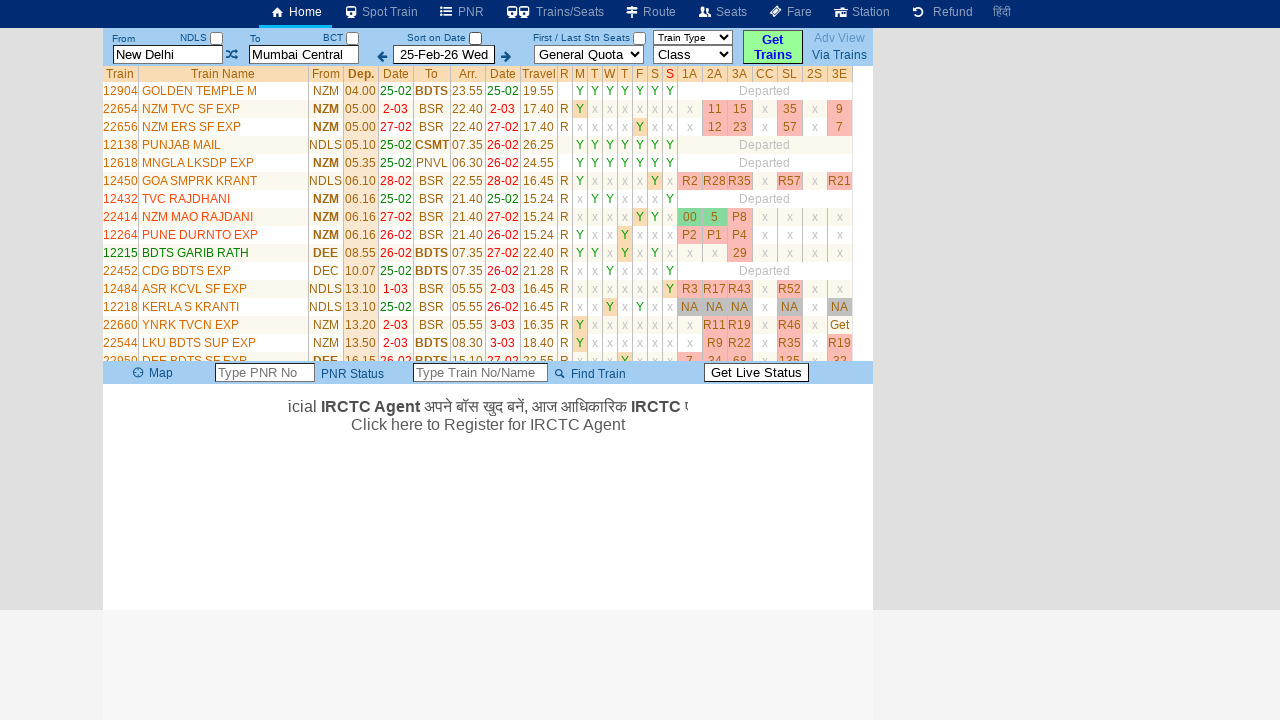

Retrieved train name 'MMCT TEJAS RAJ' from row 22
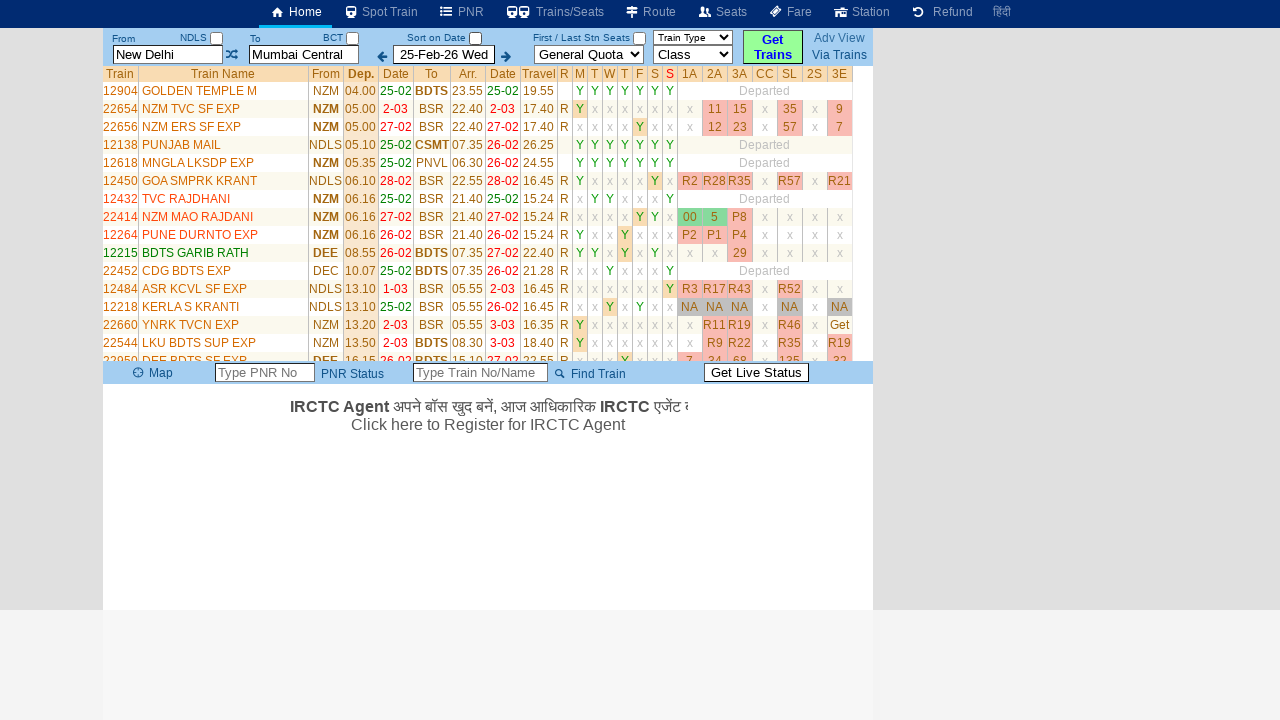

Retrieved train name 'CSMT RAJDHANI' from row 23
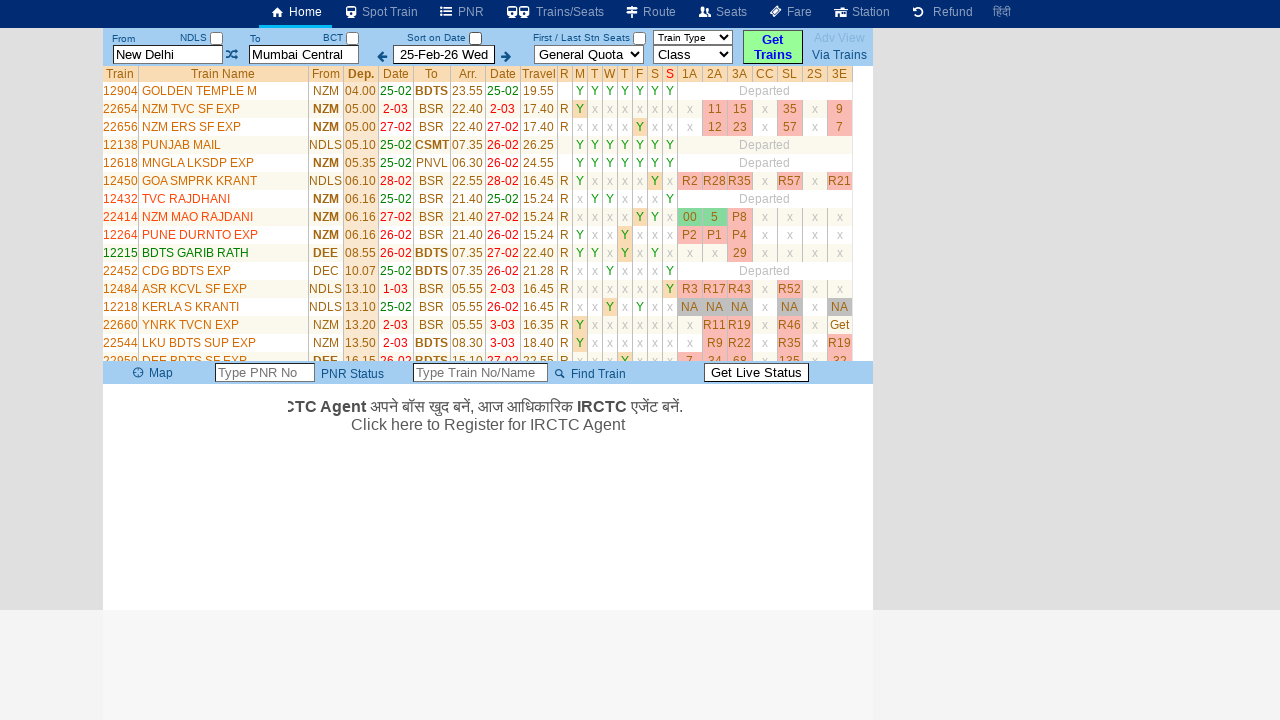

Retrieved train name 'AK TEJAS RAJ EX' from row 24
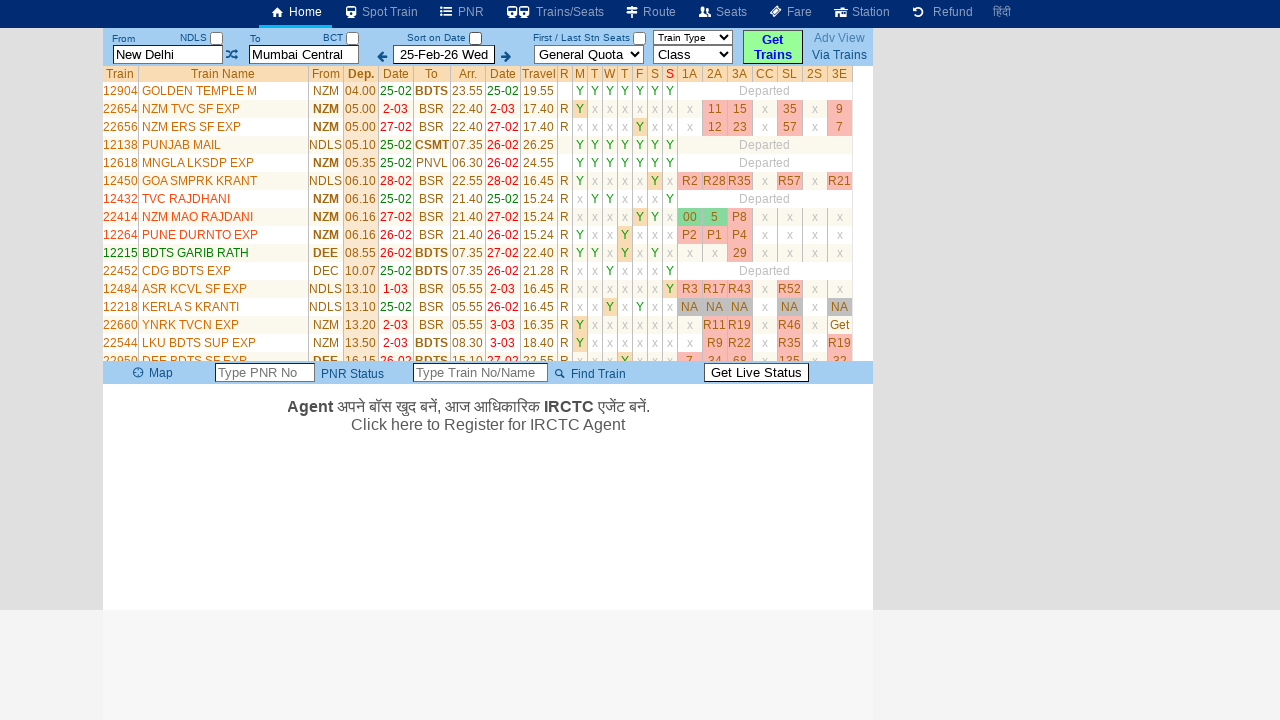

Retrieved train name 'HW BDTS EXP' from row 25
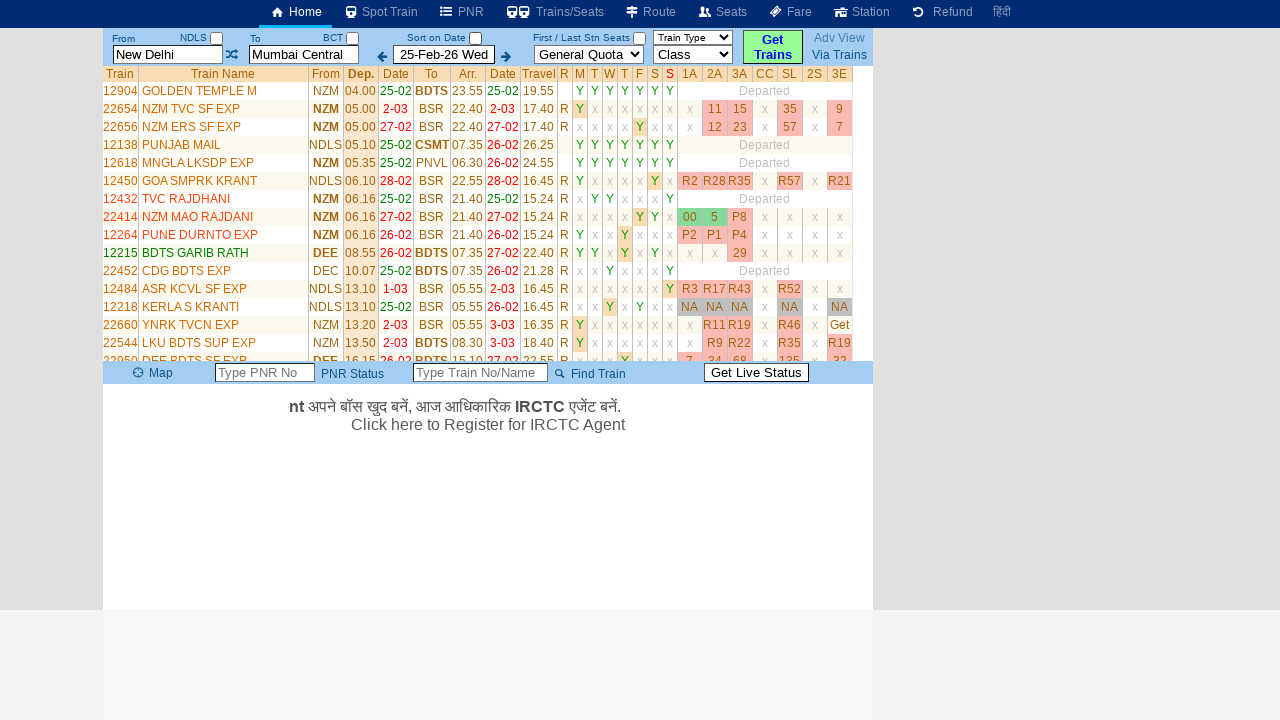

Retrieved train name 'ASR CSMT EXP' from row 26
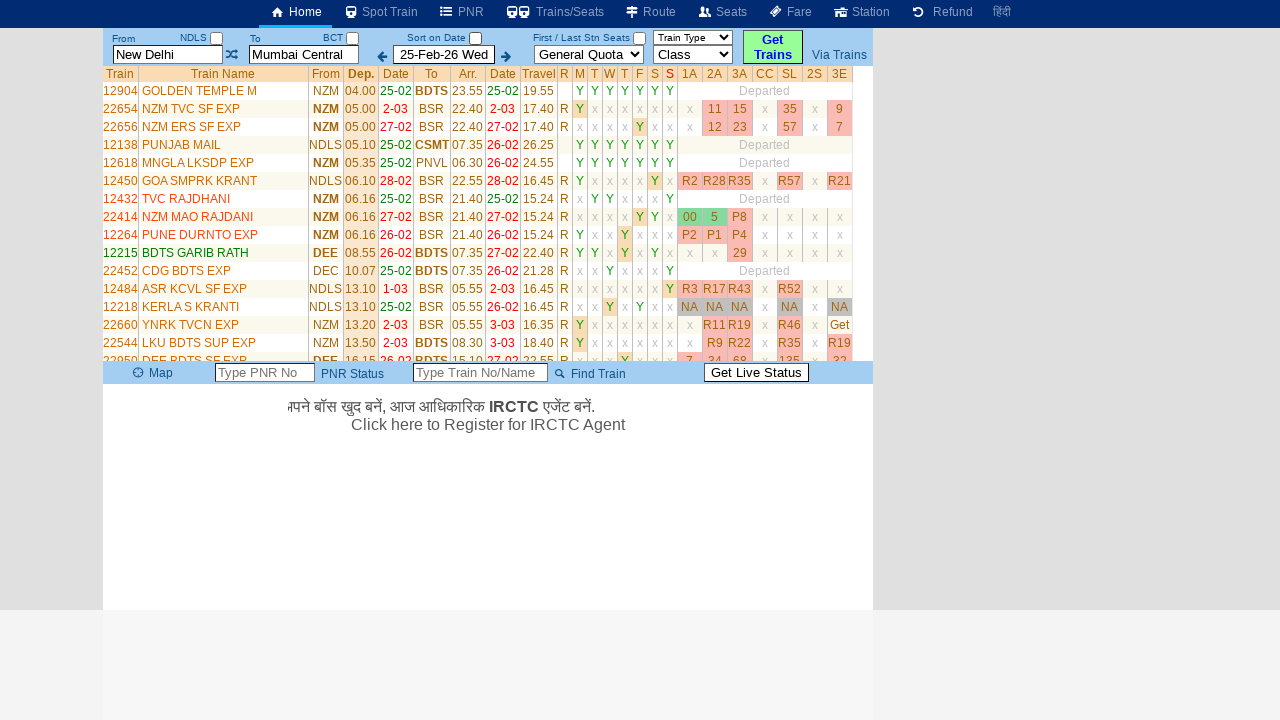

Retrieved train name 'NZM PUNE SPL 28-Feb to 8-Mar' from row 27
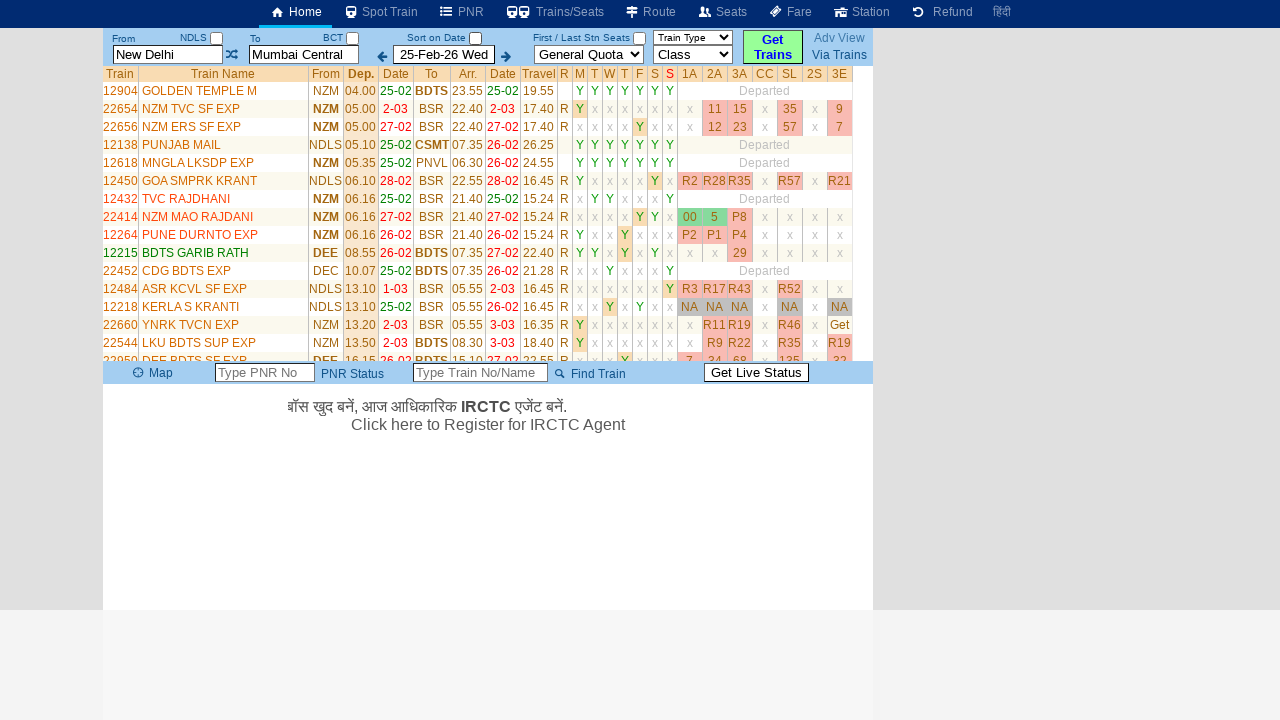

Retrieved train name 'DARSHAN EXPRESS' from row 28
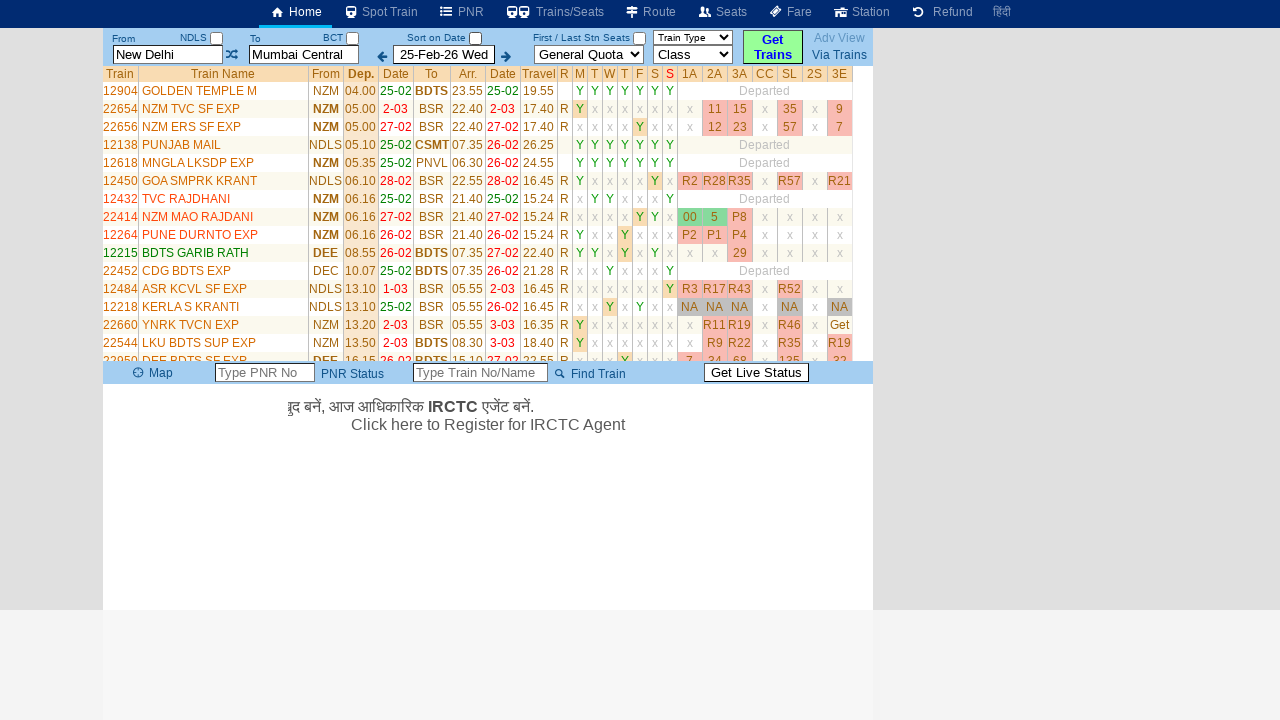

Retrieved train name 'NZM ERS DURONTO' from row 29
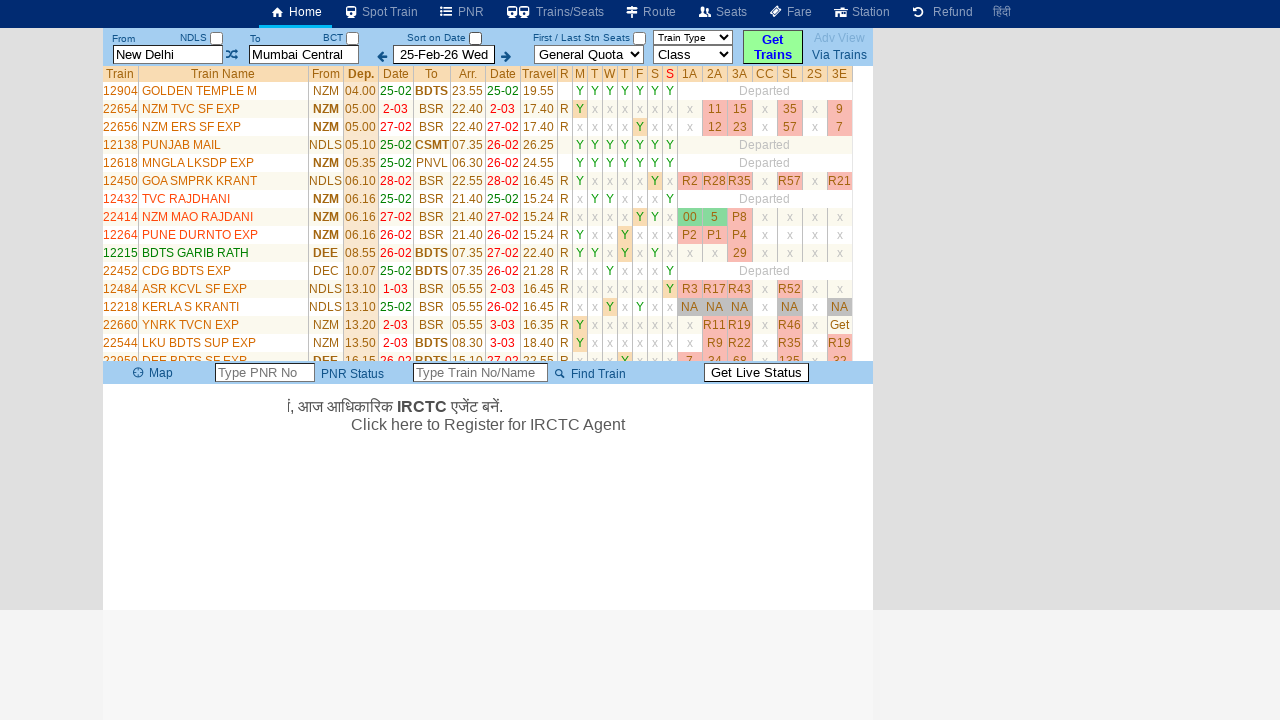

Retrieved train name 'SWARAJ EXPRESS' from row 30
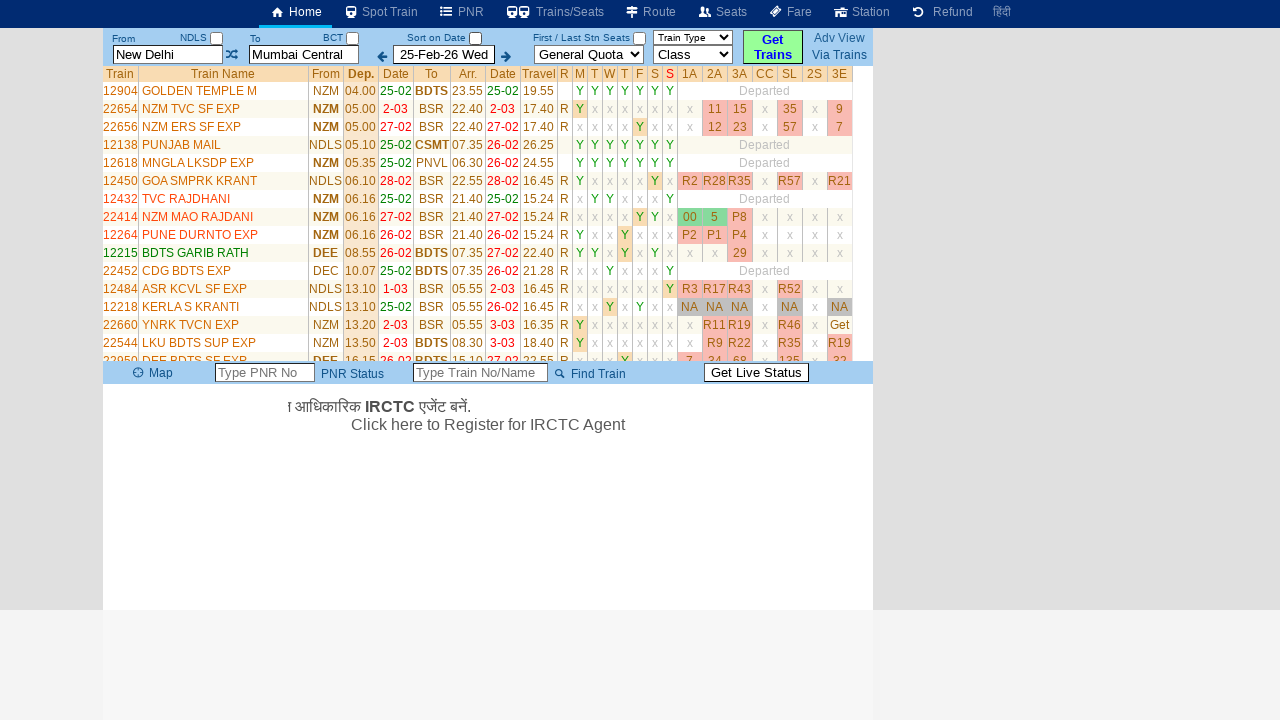

Retrieved train name 'MMCT DURONTO' from row 31
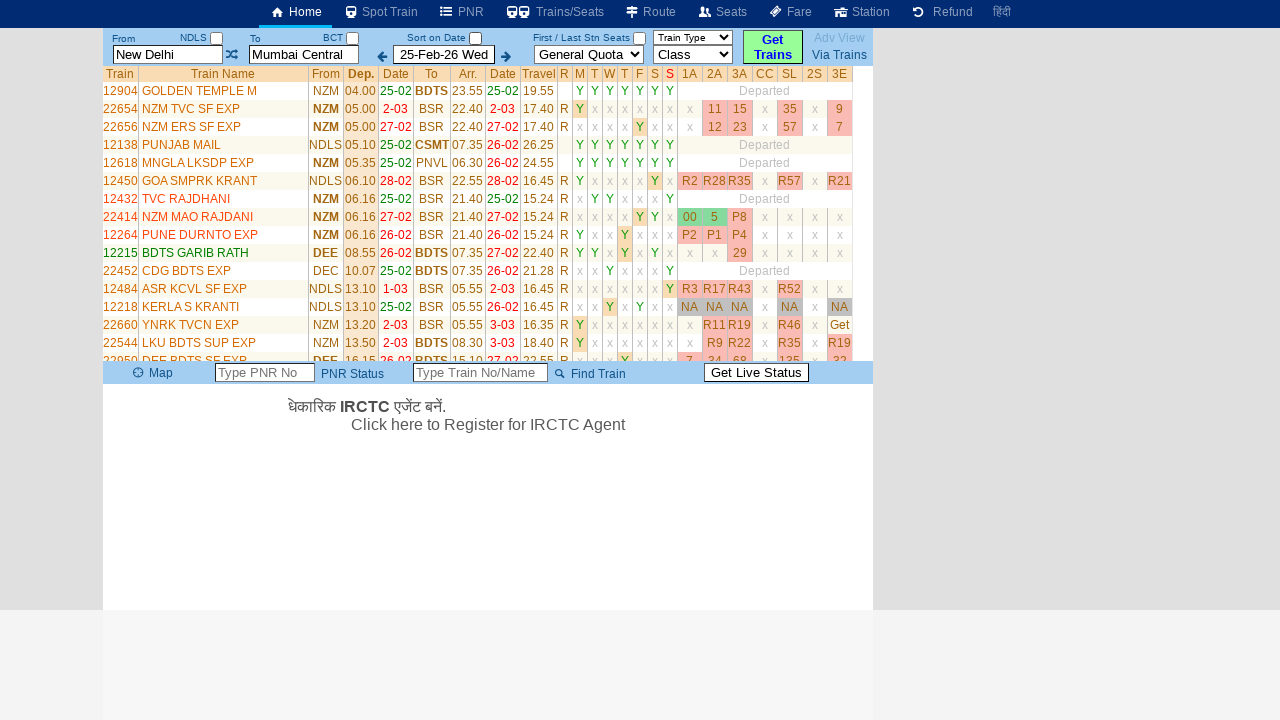

Retrieved train name 'HW BDTS SF EXP' from row 32
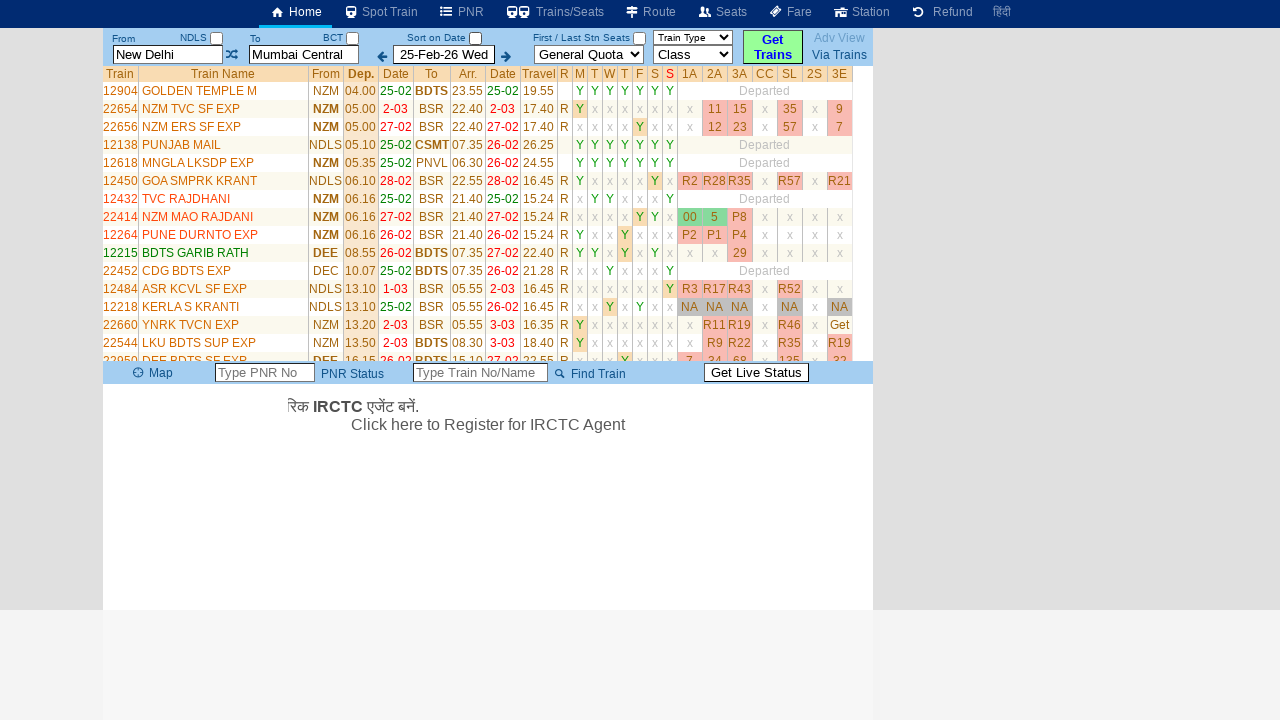

Retrieved train name 'NZM TVC EXPRESS' from row 33
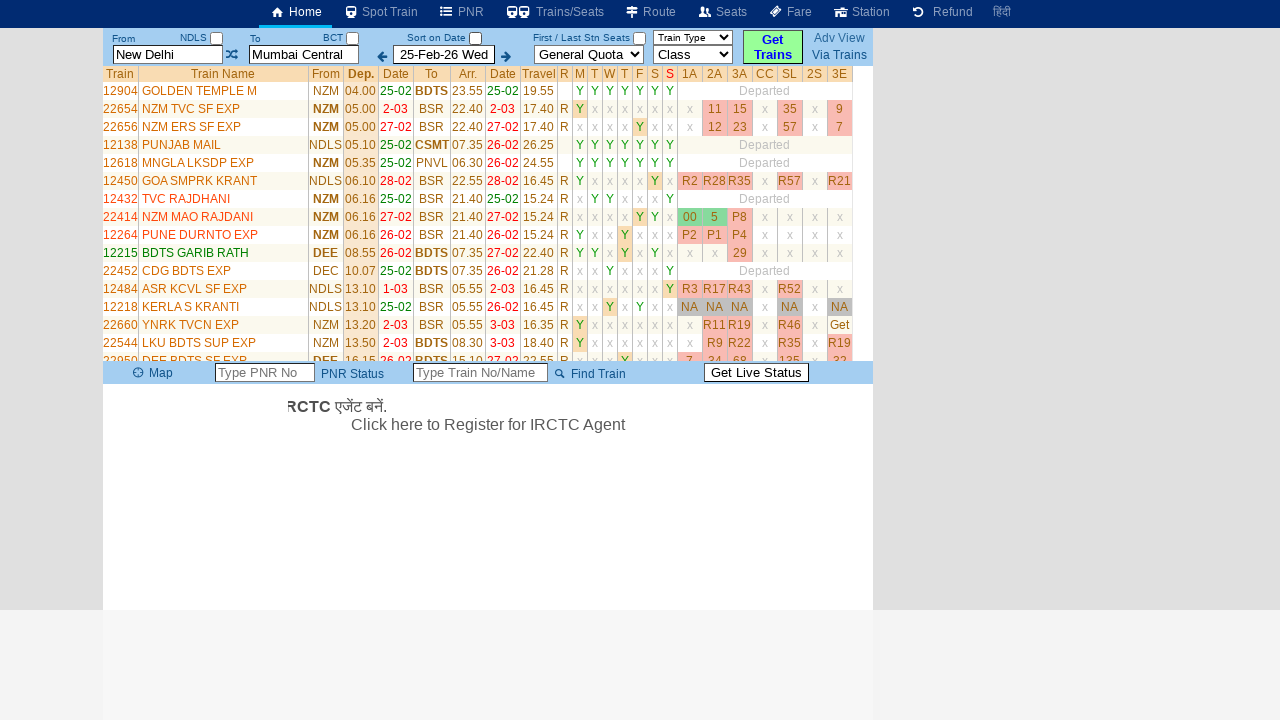

Retrieved train name 'DDR SF SPL Till 5-Mar' from row 34
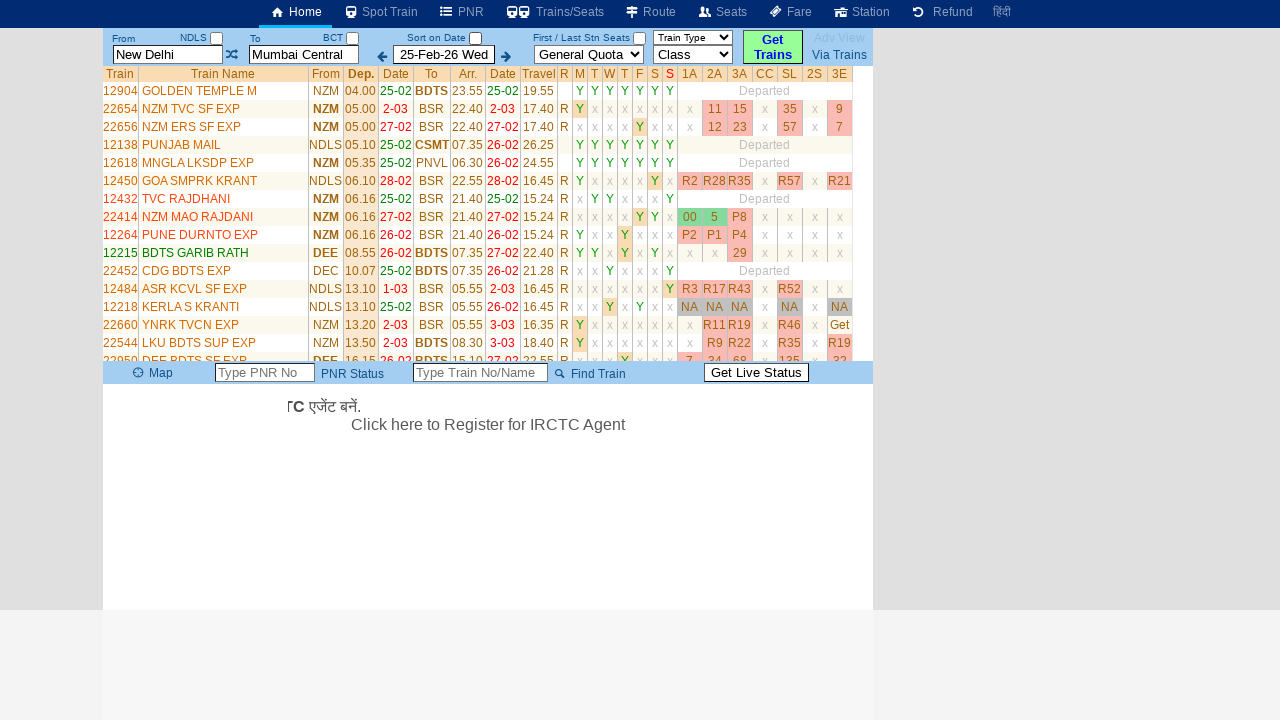

Retrieved train name 'HW LTT AC EXP' from row 35
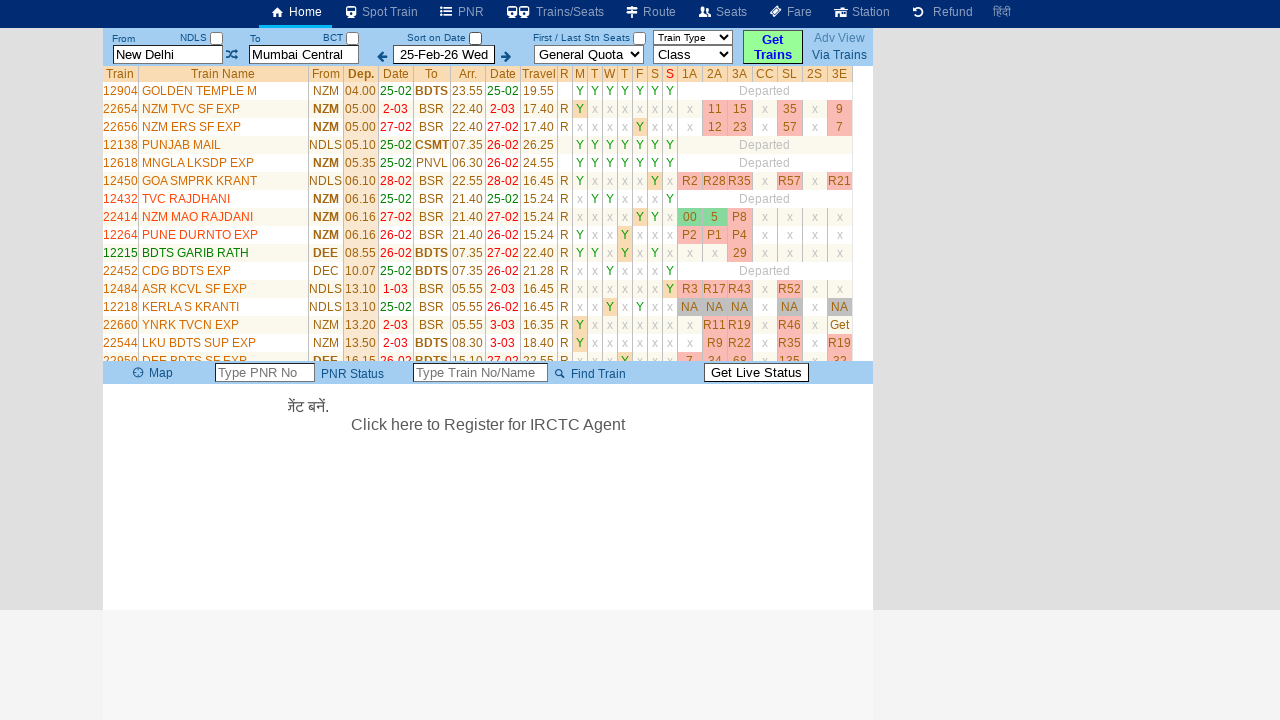

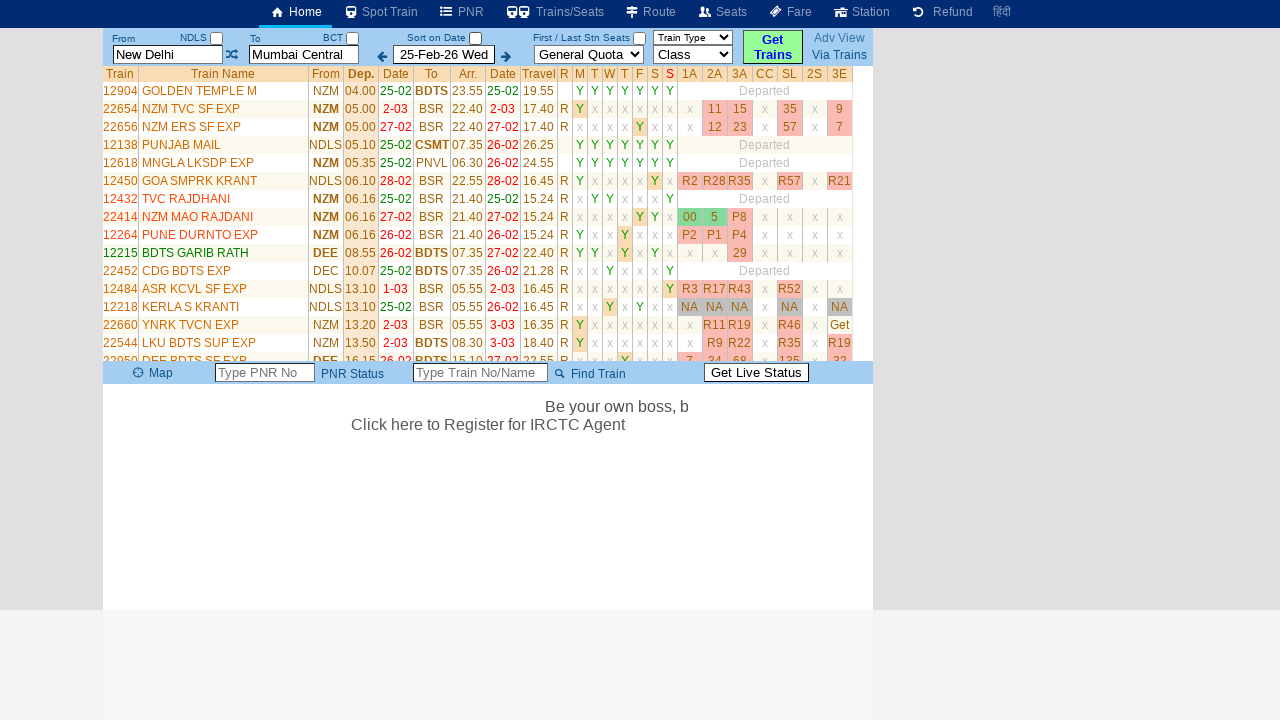